Tests valid product pages by iterating through product IDs 1-15, verifying each page loads correctly with an Add to Cart button and no "undefined" product name

Starting URL: https://demoblaze.com/prod.html?idp_=1

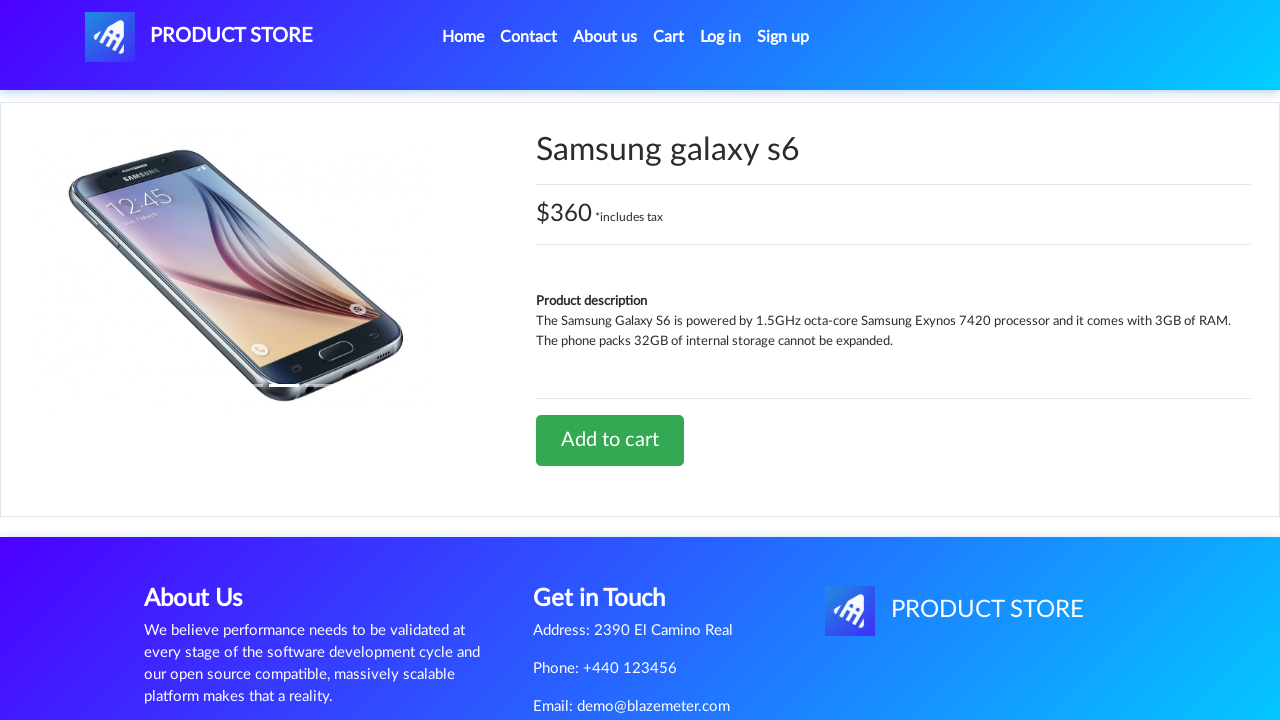

Navigated to product page with ID 1
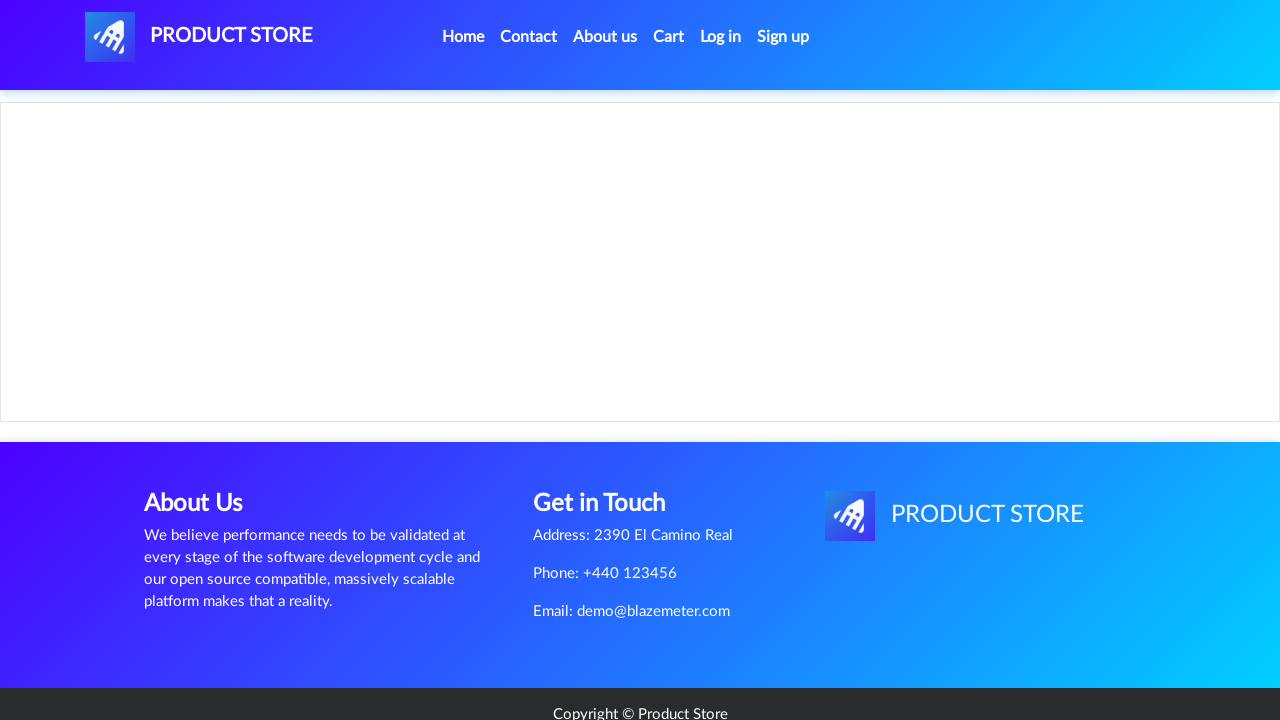

Add to Cart button loaded for product 1
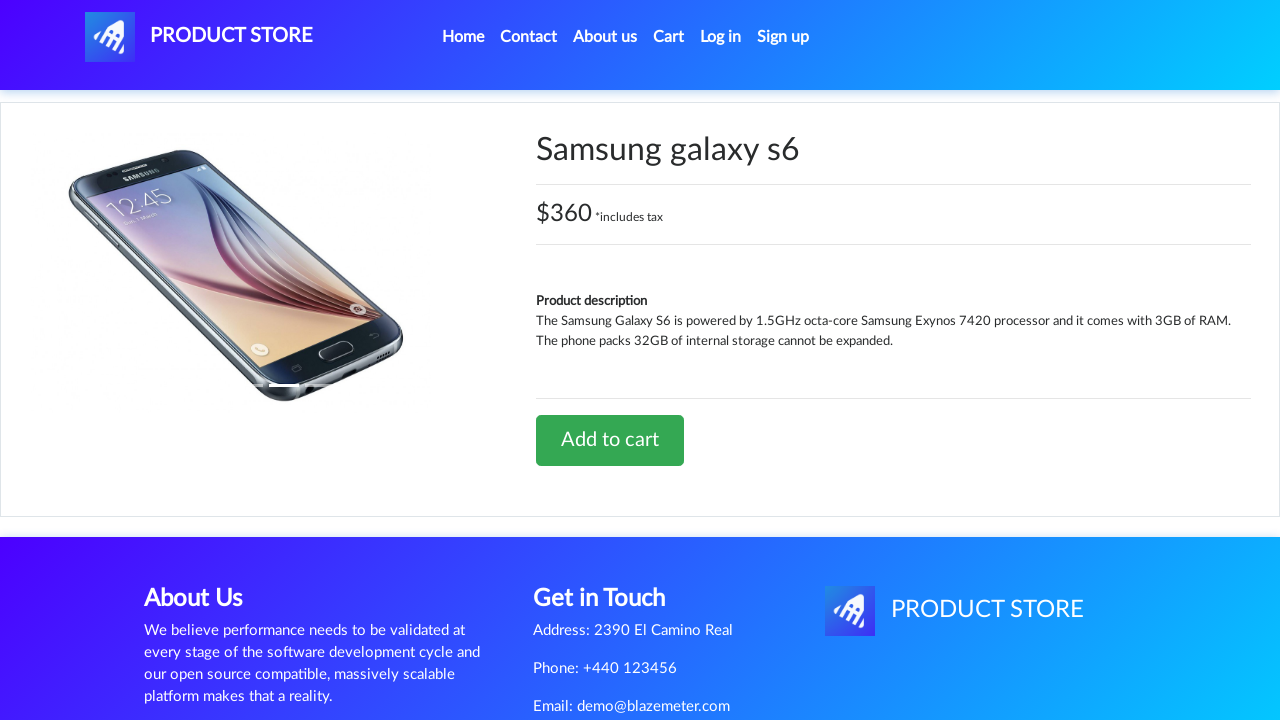

Checked for undefined product name on product 1
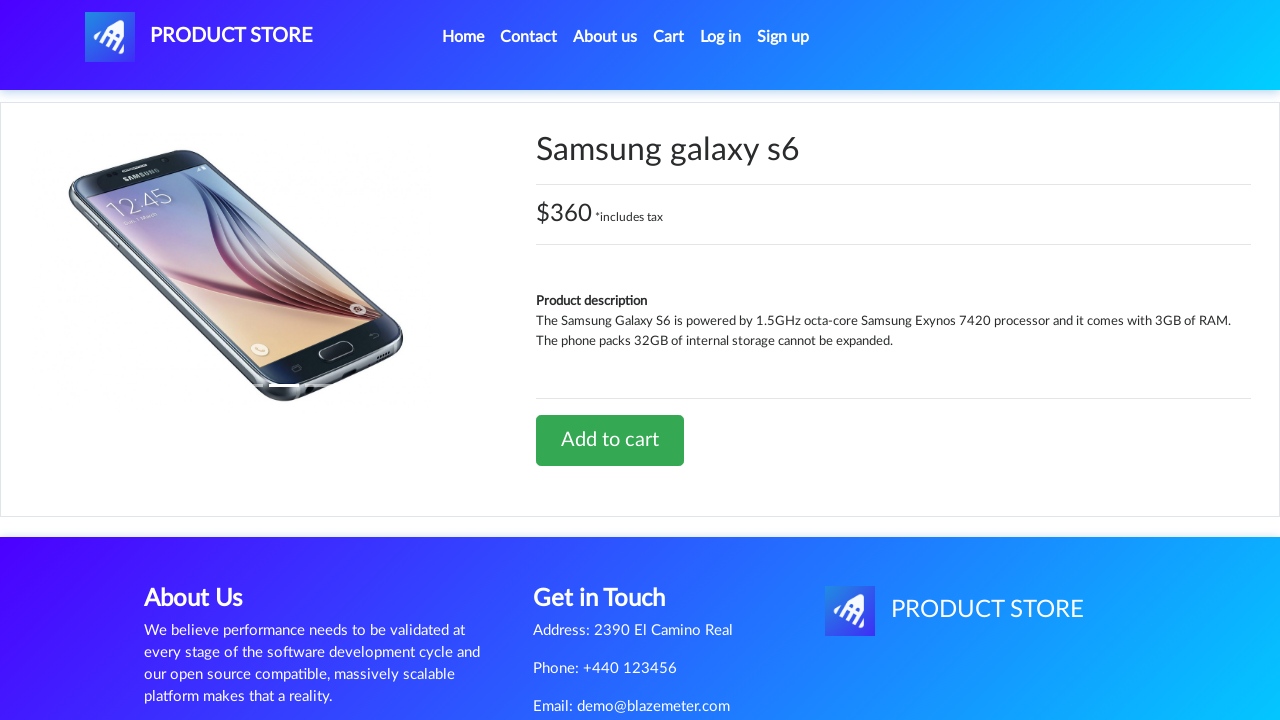

Verified product 1 has valid product name (no 'undefined' found)
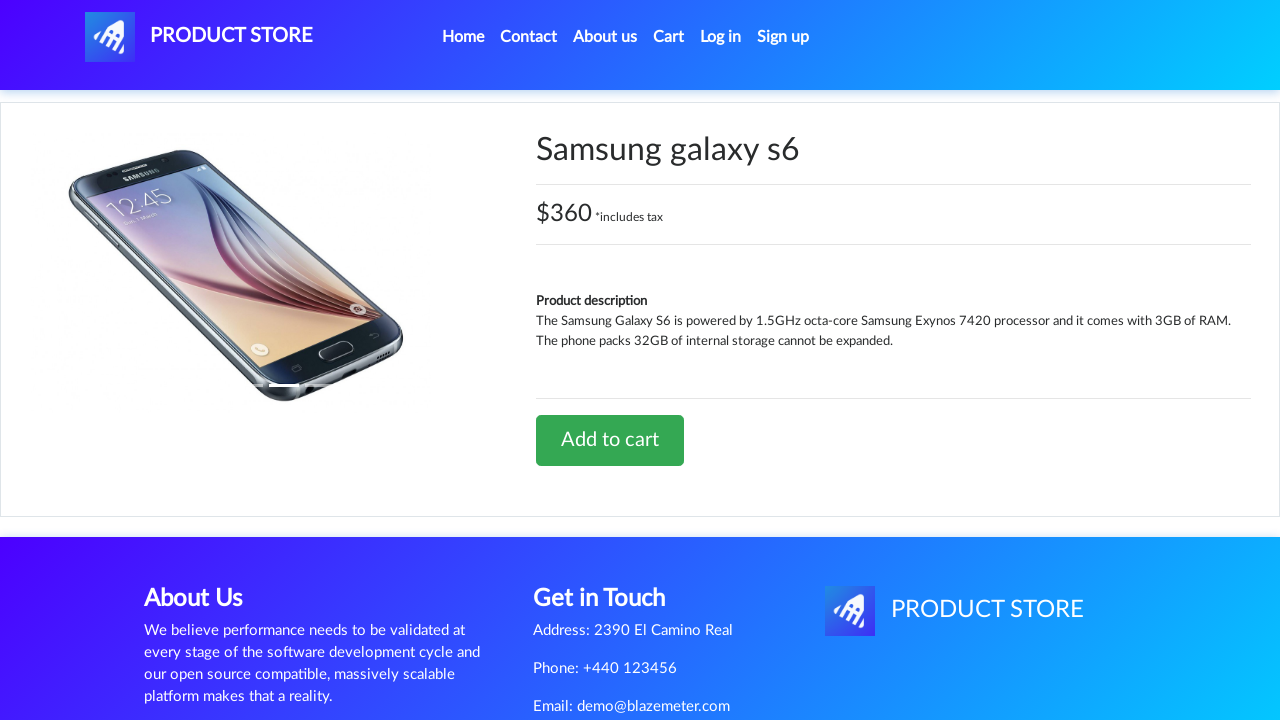

Navigated to product page with ID 2
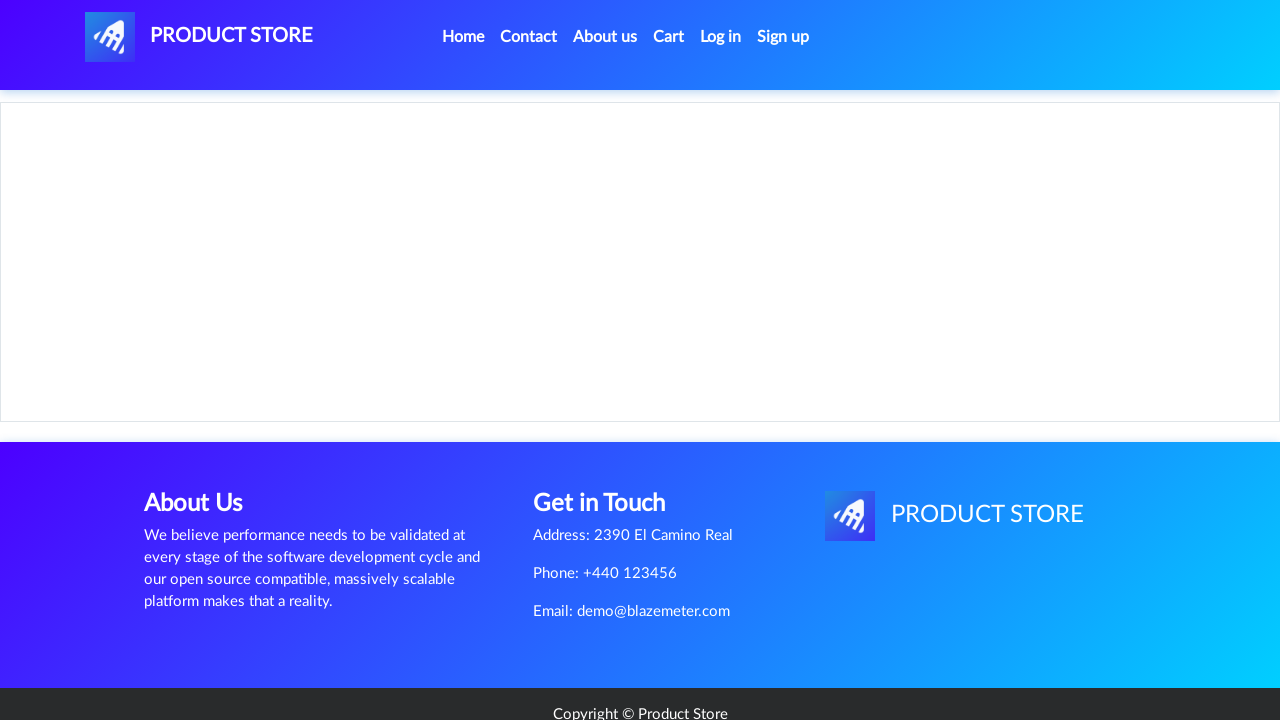

Add to Cart button loaded for product 2
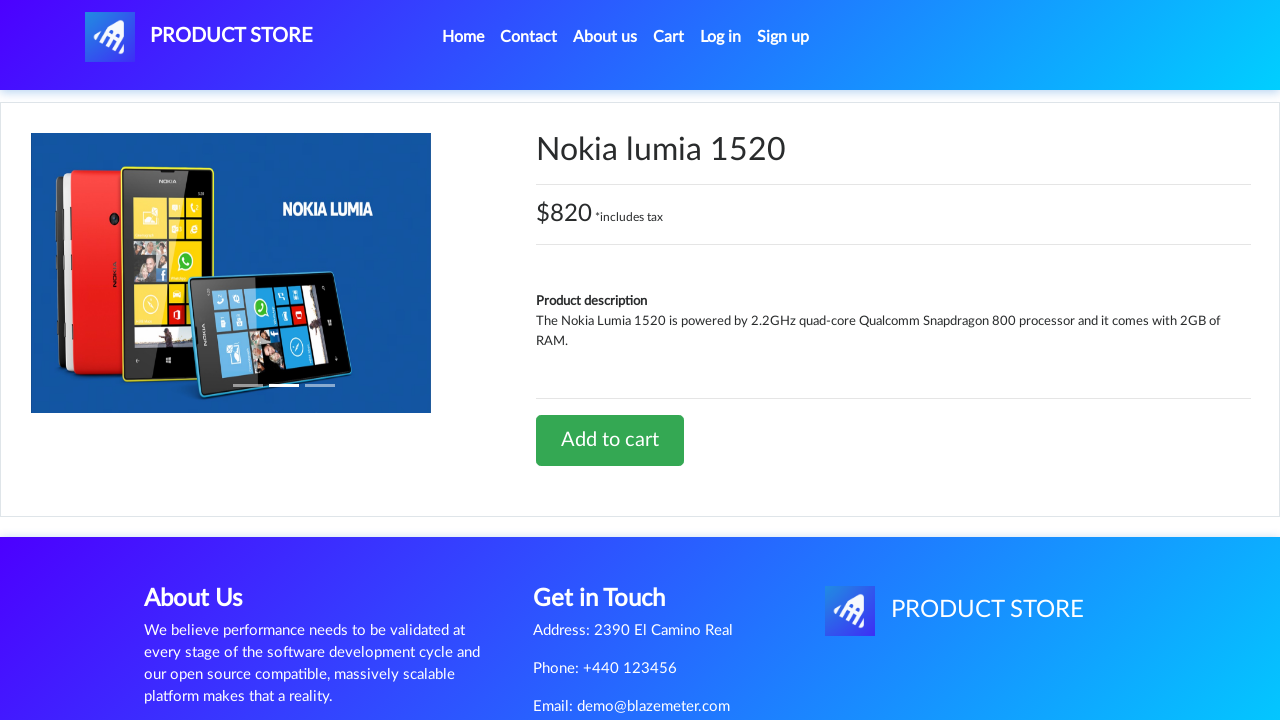

Checked for undefined product name on product 2
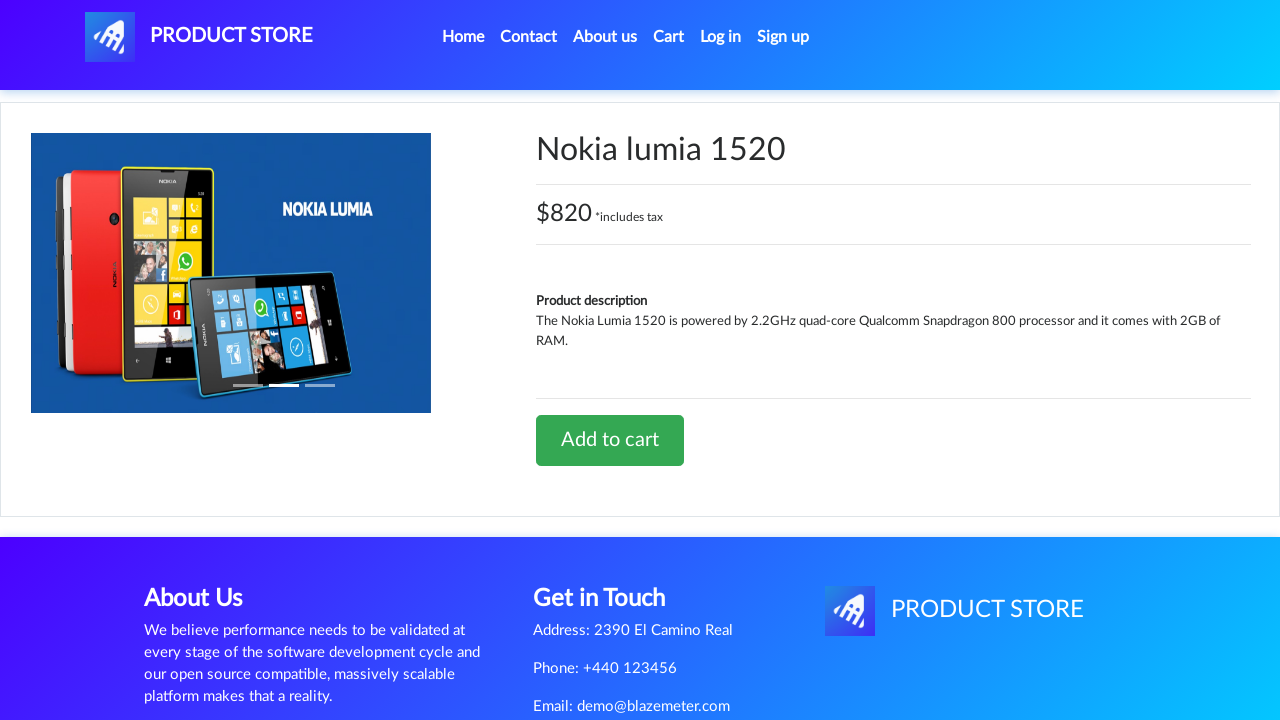

Verified product 2 has valid product name (no 'undefined' found)
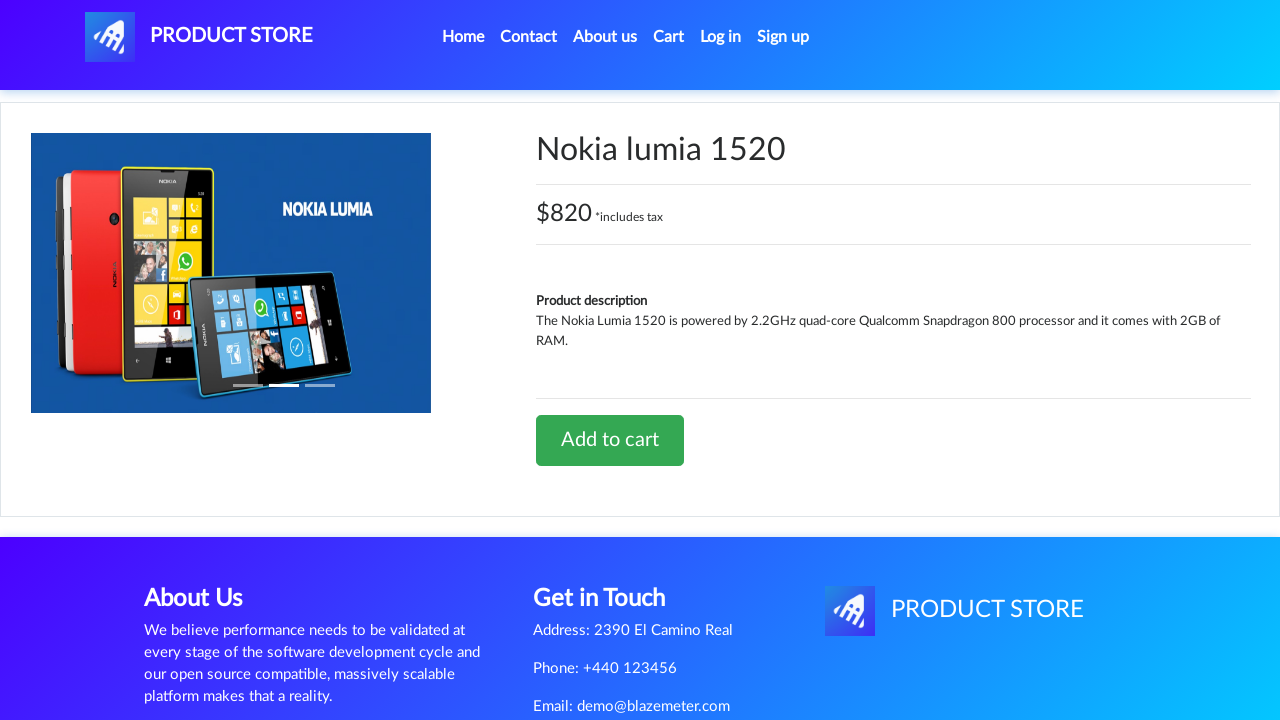

Navigated to product page with ID 3
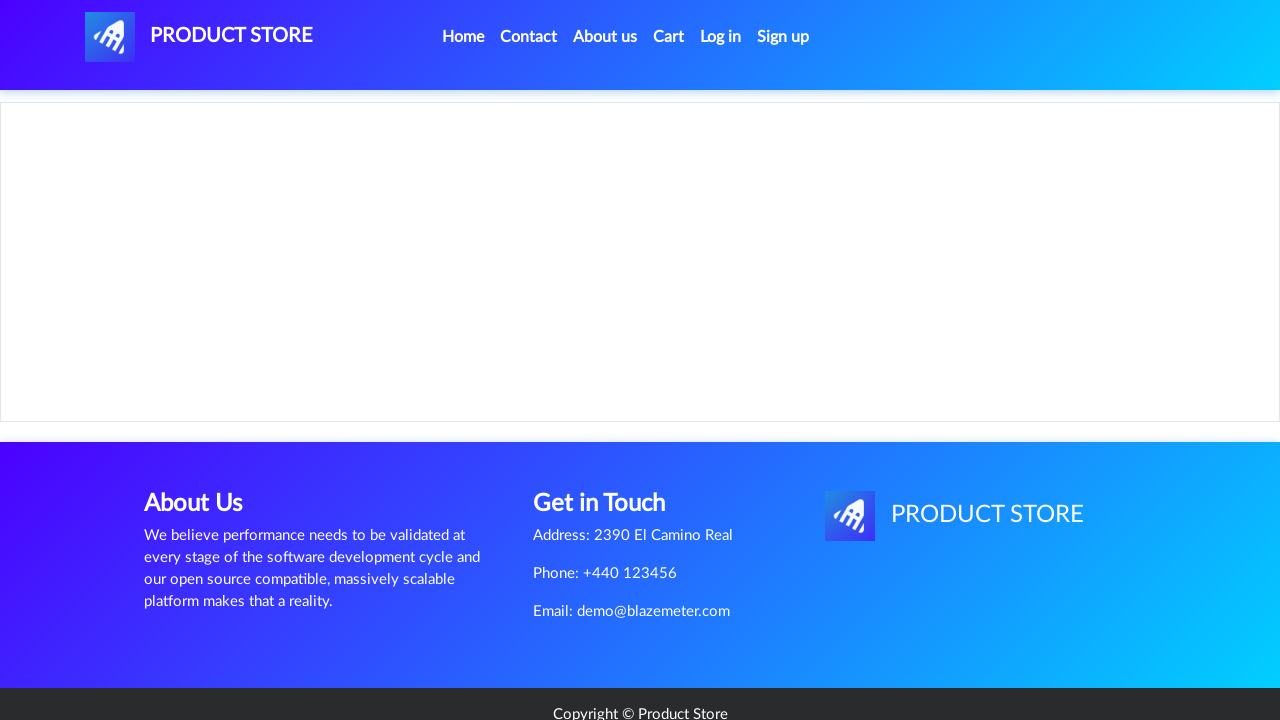

Add to Cart button loaded for product 3
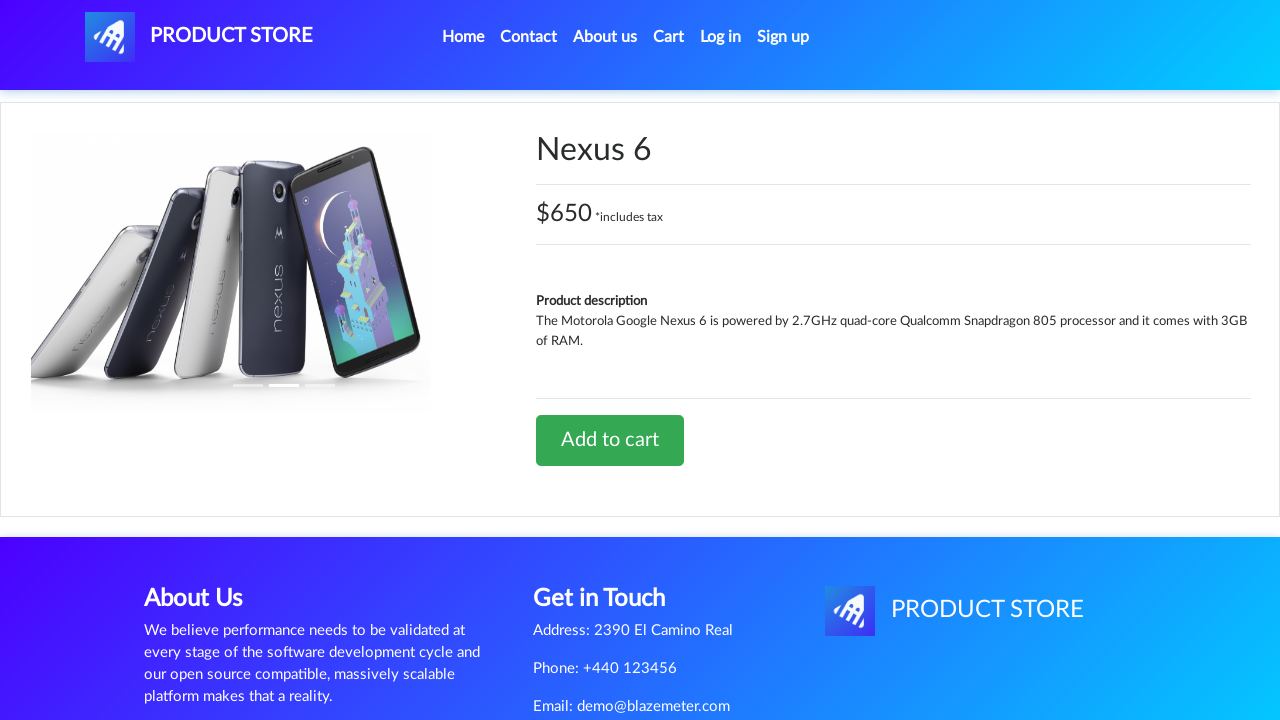

Checked for undefined product name on product 3
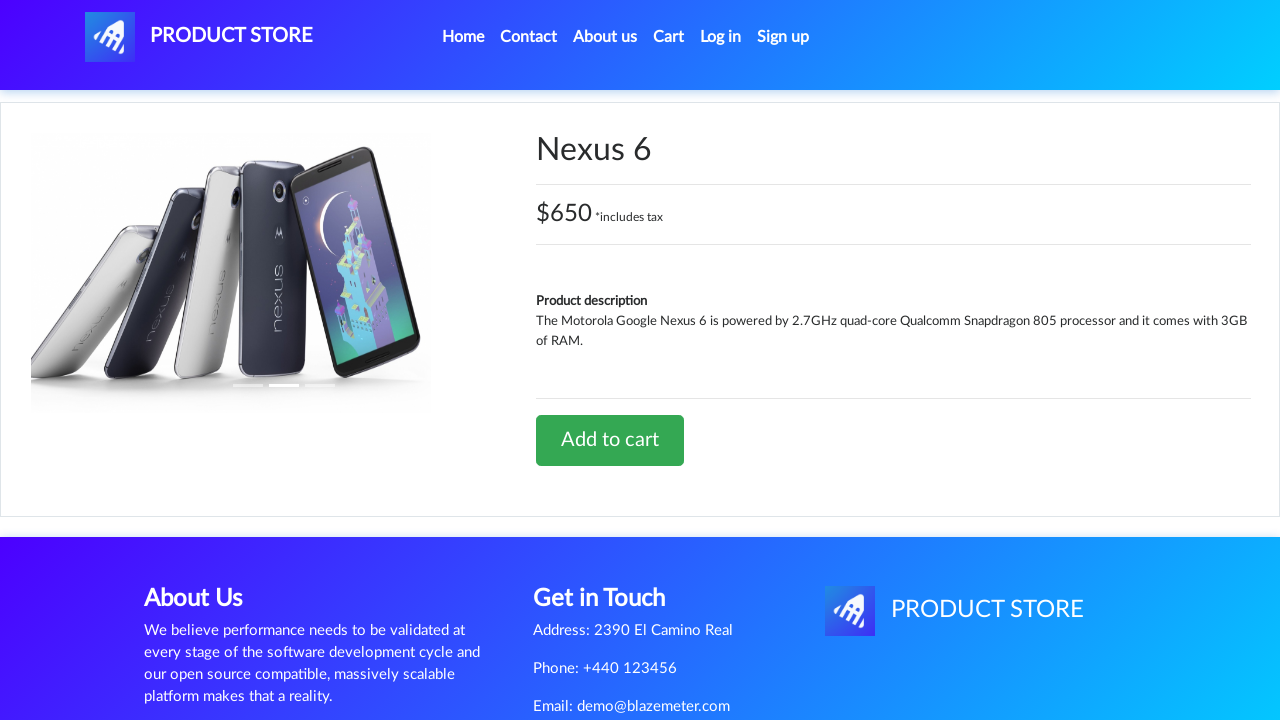

Verified product 3 has valid product name (no 'undefined' found)
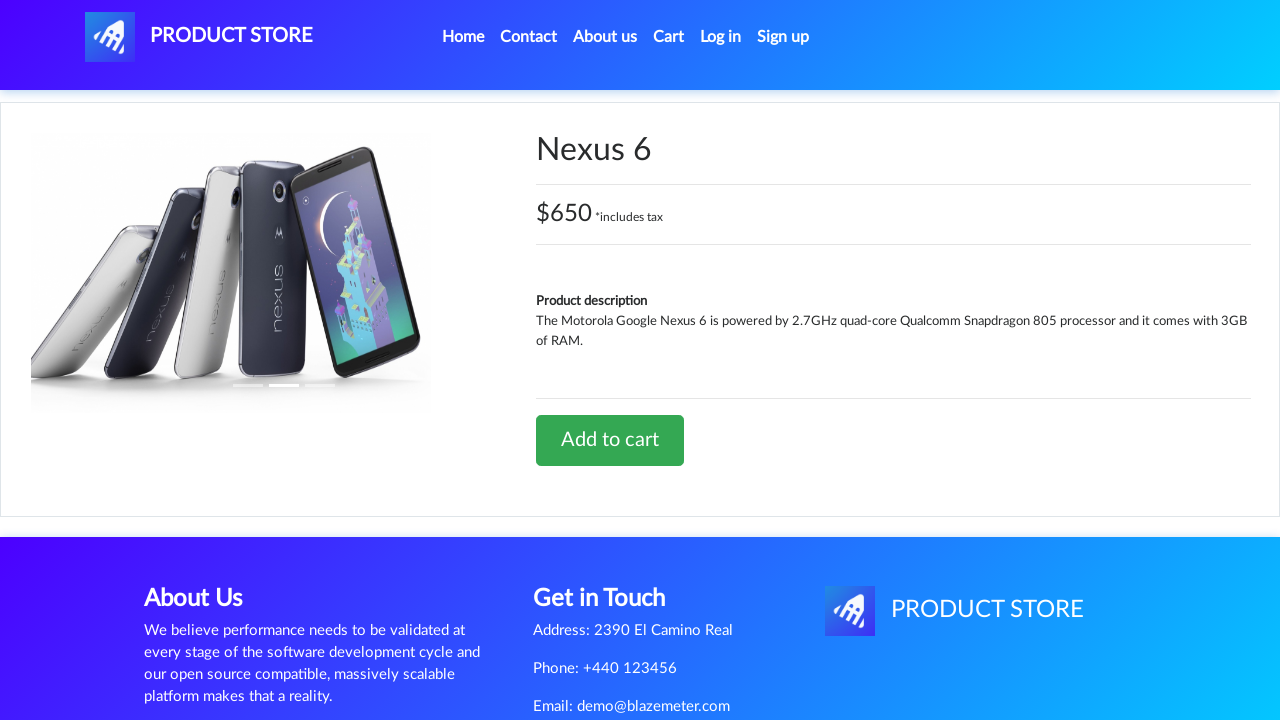

Navigated to product page with ID 4
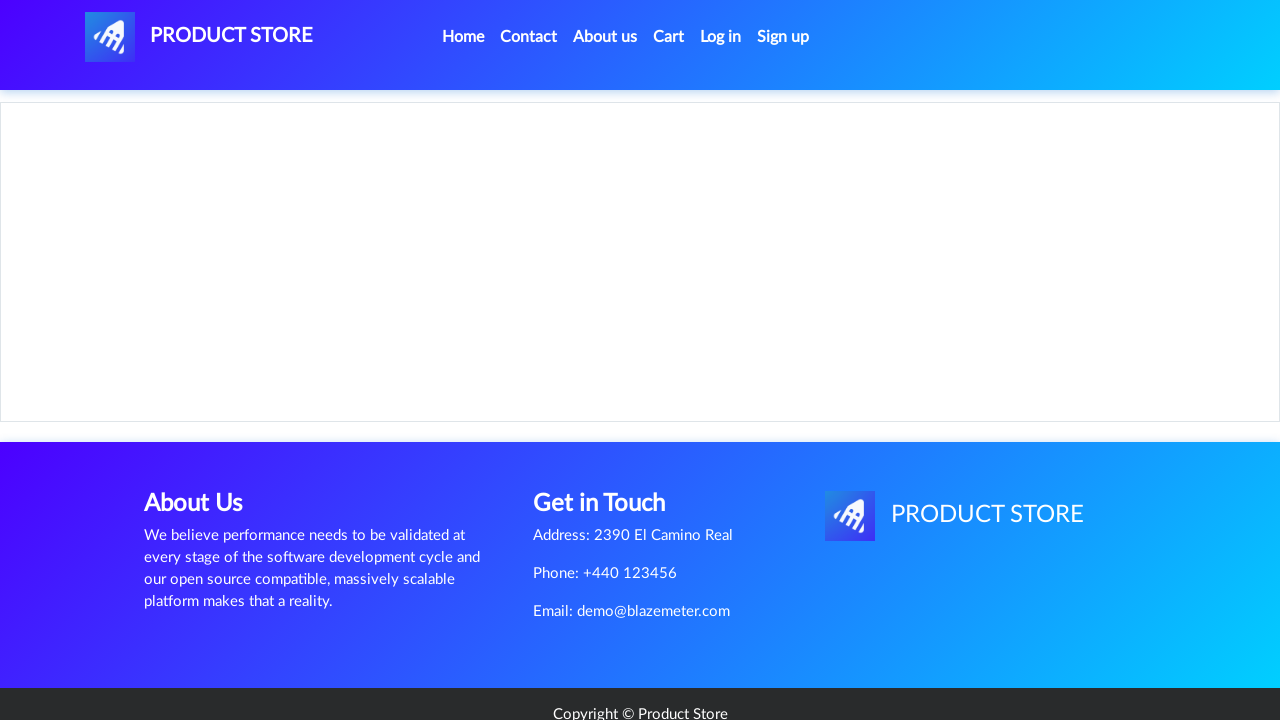

Add to Cart button loaded for product 4
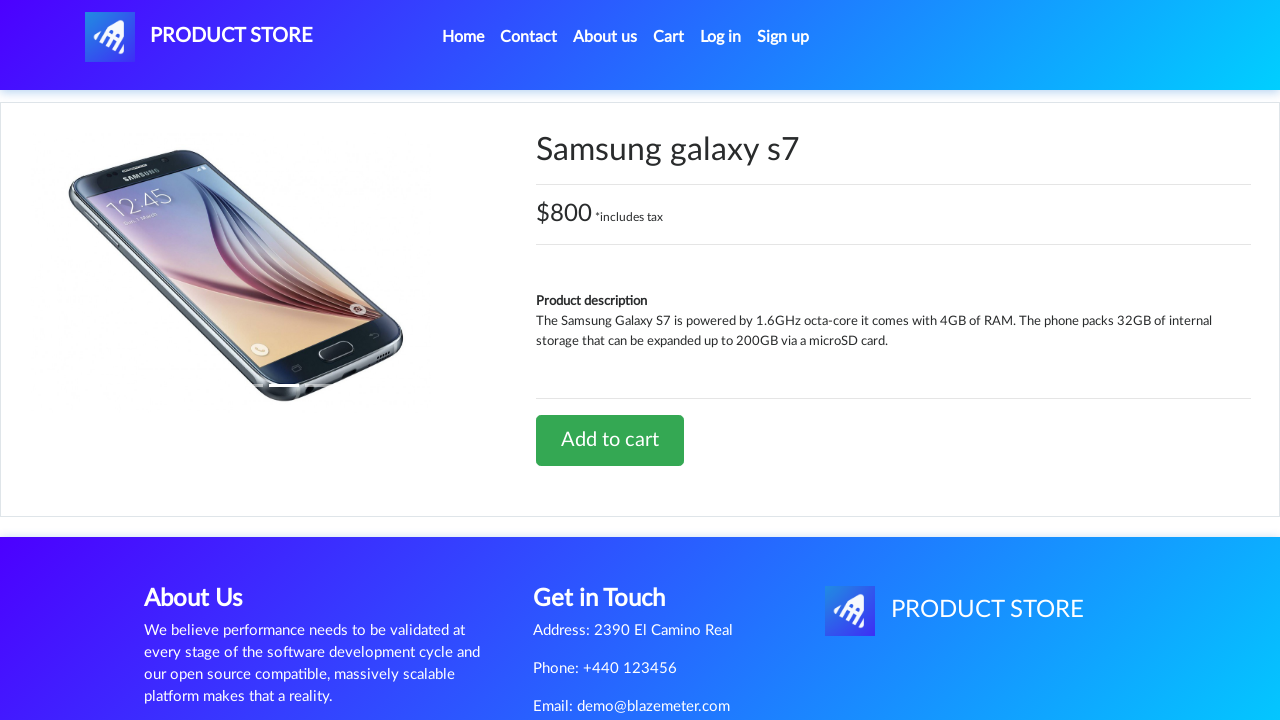

Checked for undefined product name on product 4
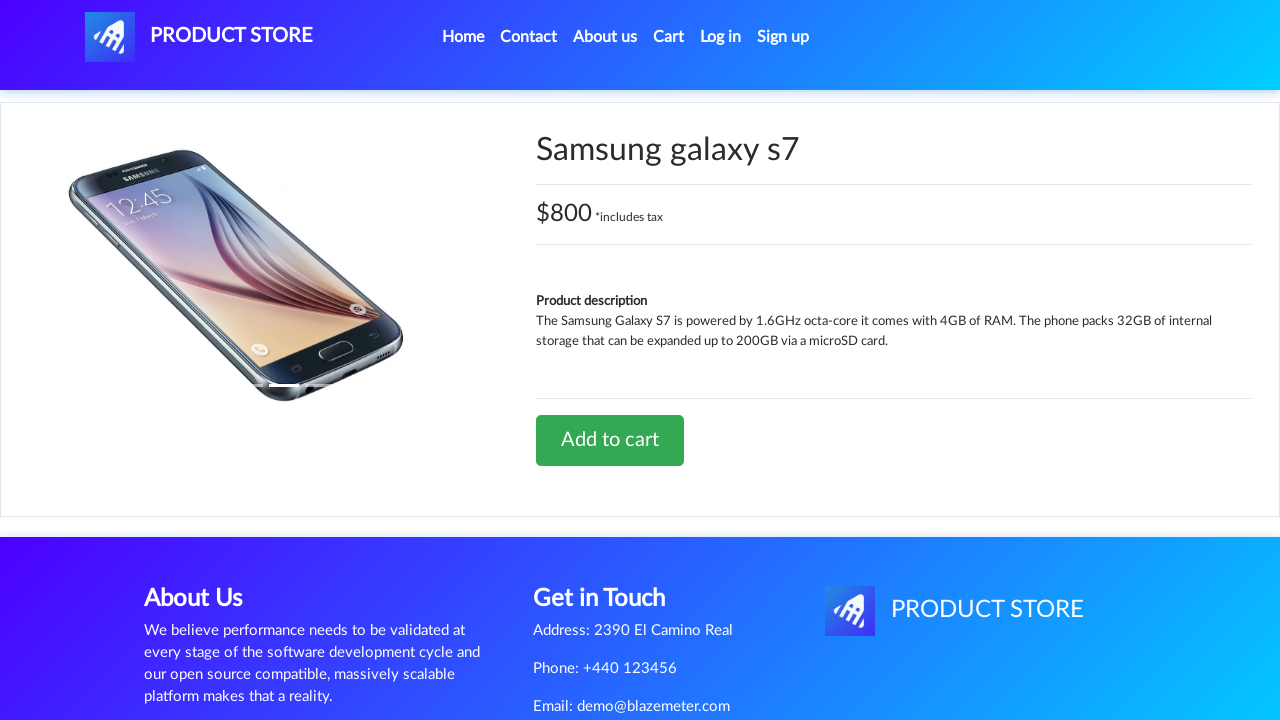

Verified product 4 has valid product name (no 'undefined' found)
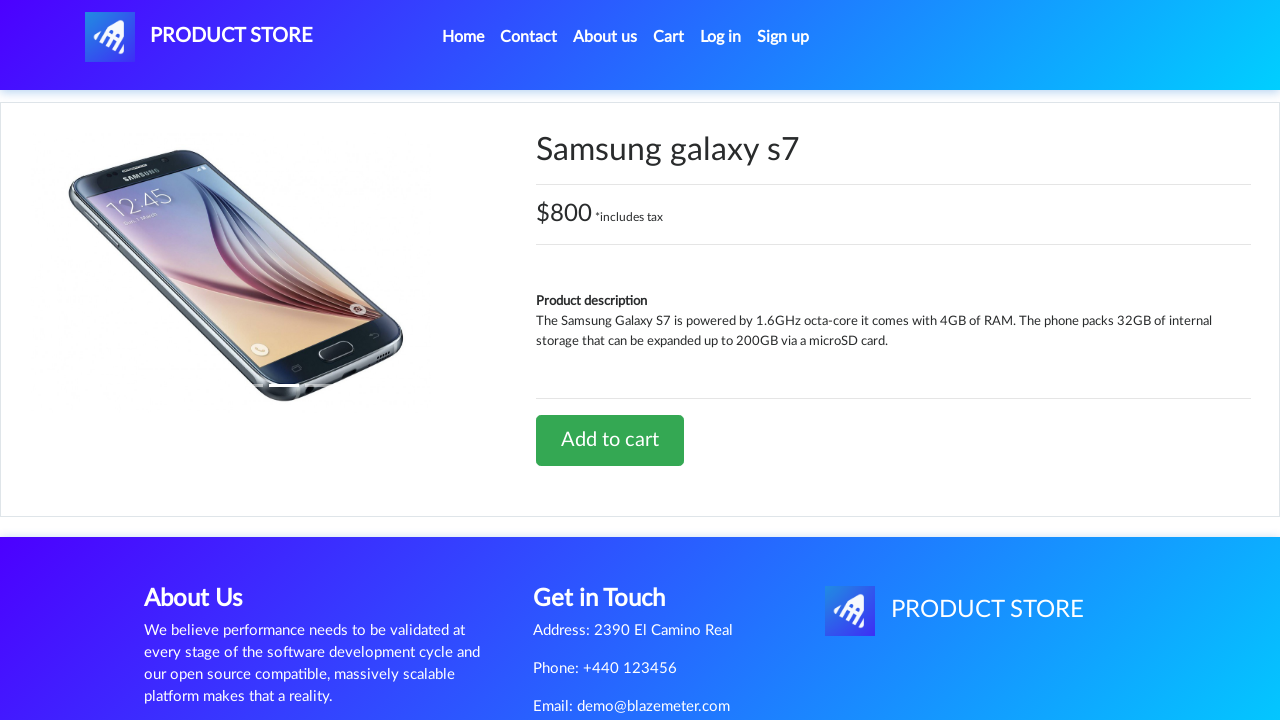

Navigated to product page with ID 5
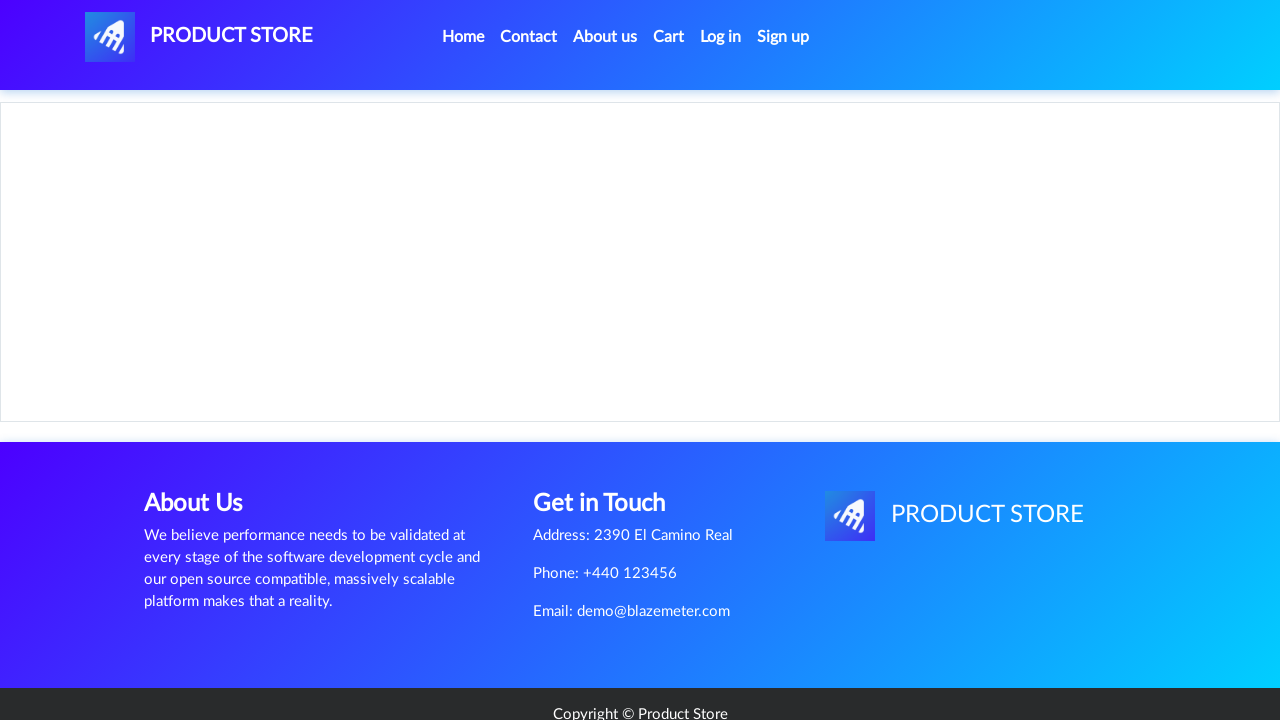

Add to Cart button loaded for product 5
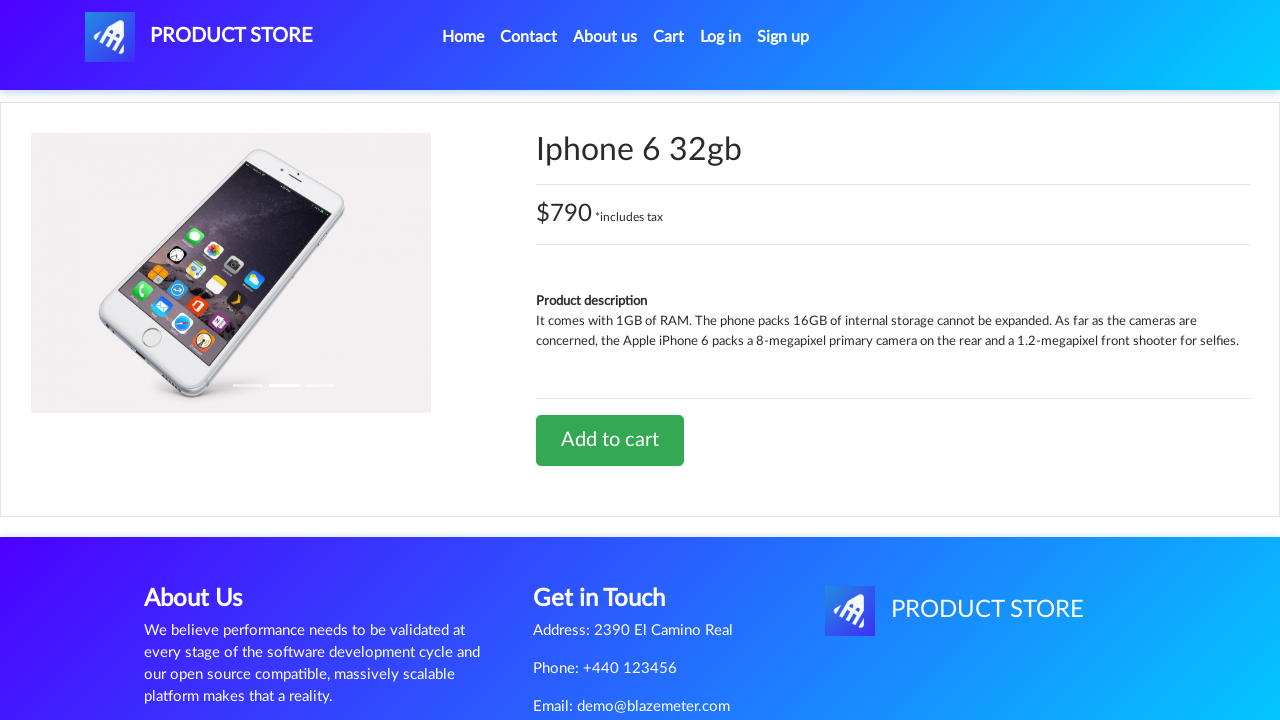

Checked for undefined product name on product 5
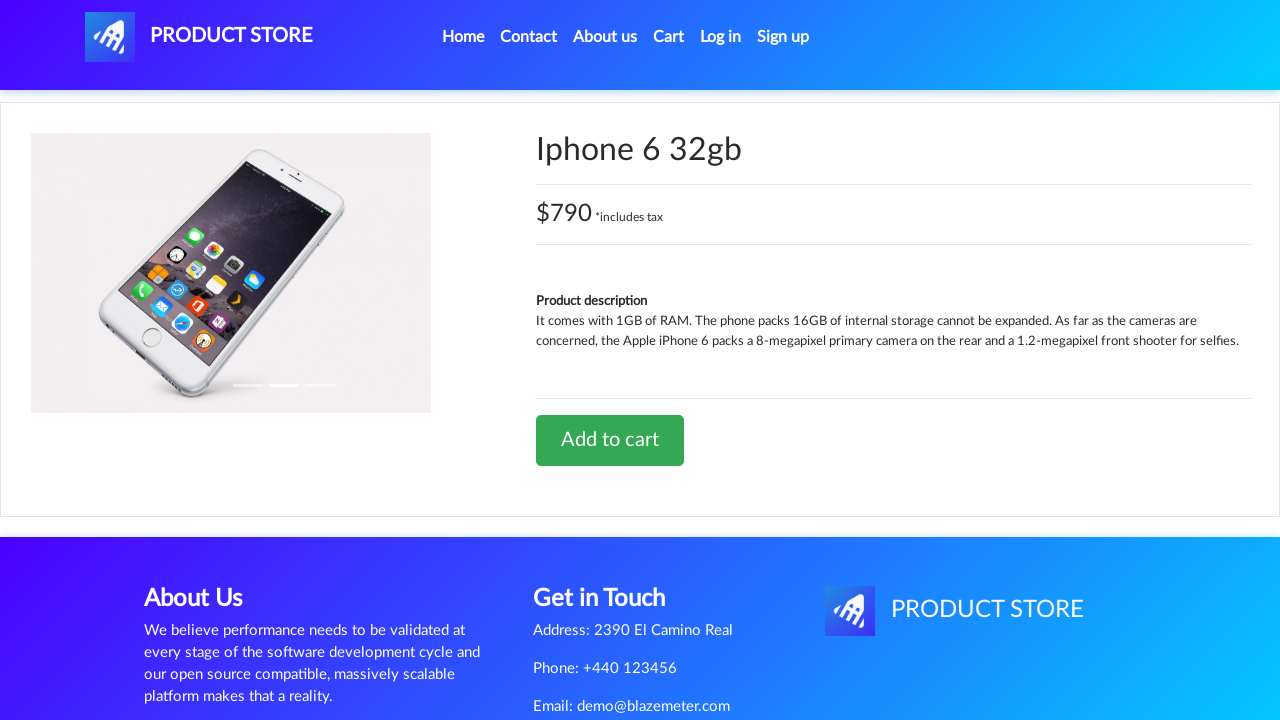

Verified product 5 has valid product name (no 'undefined' found)
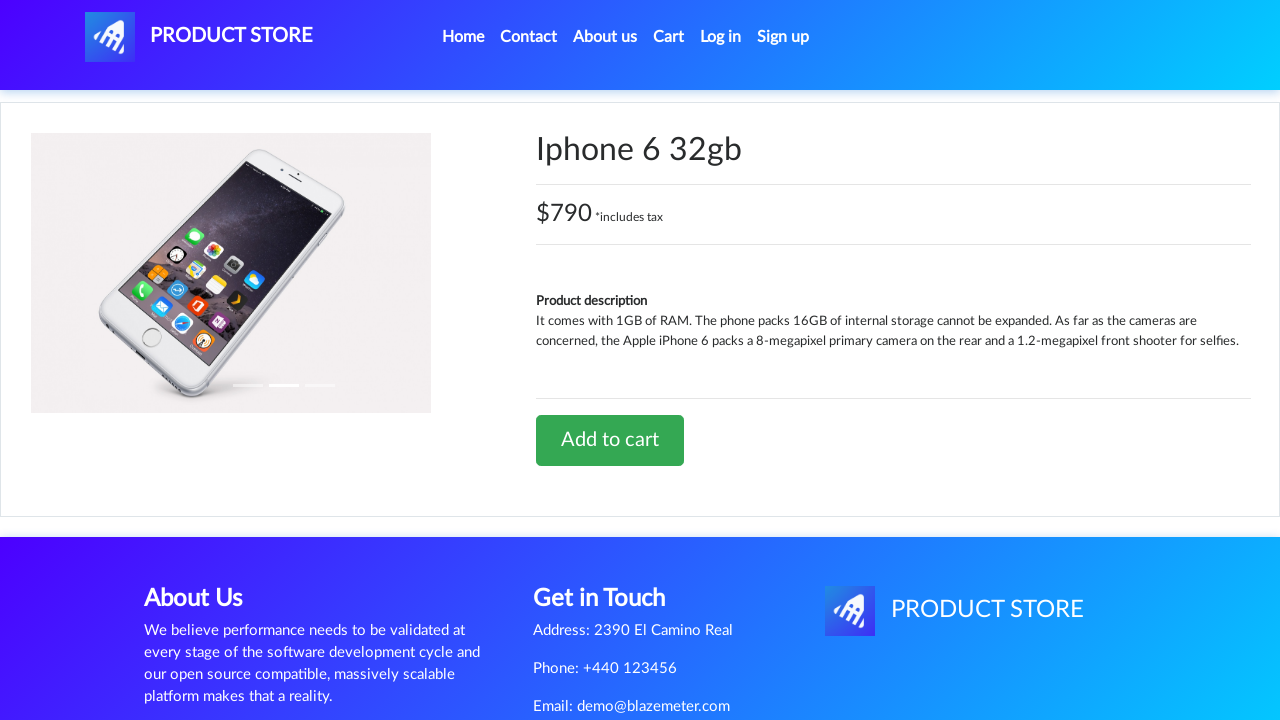

Navigated to product page with ID 6
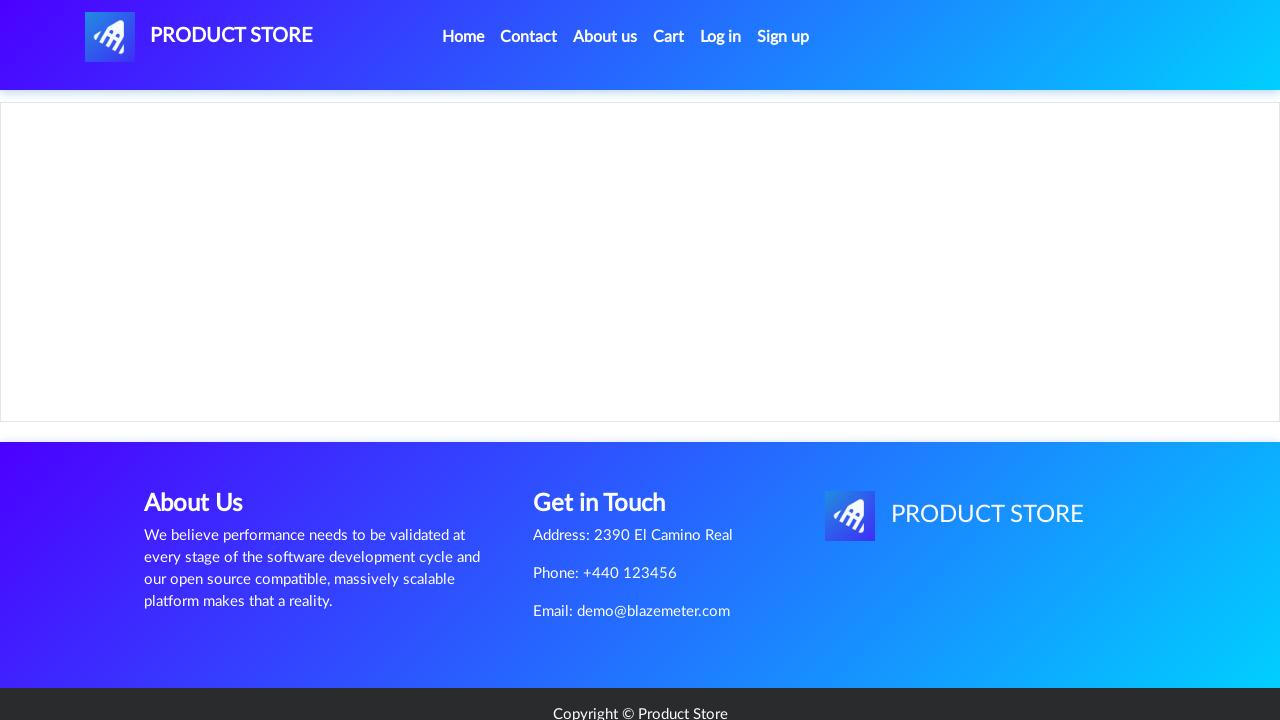

Add to Cart button loaded for product 6
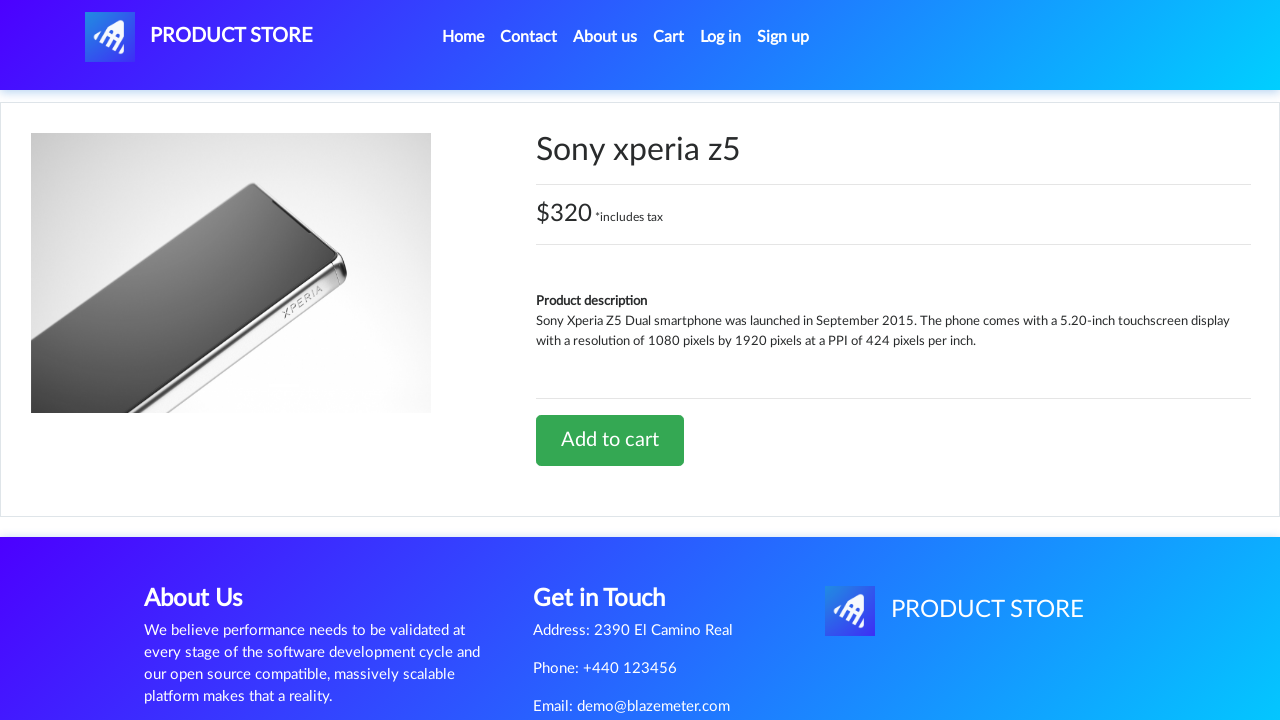

Checked for undefined product name on product 6
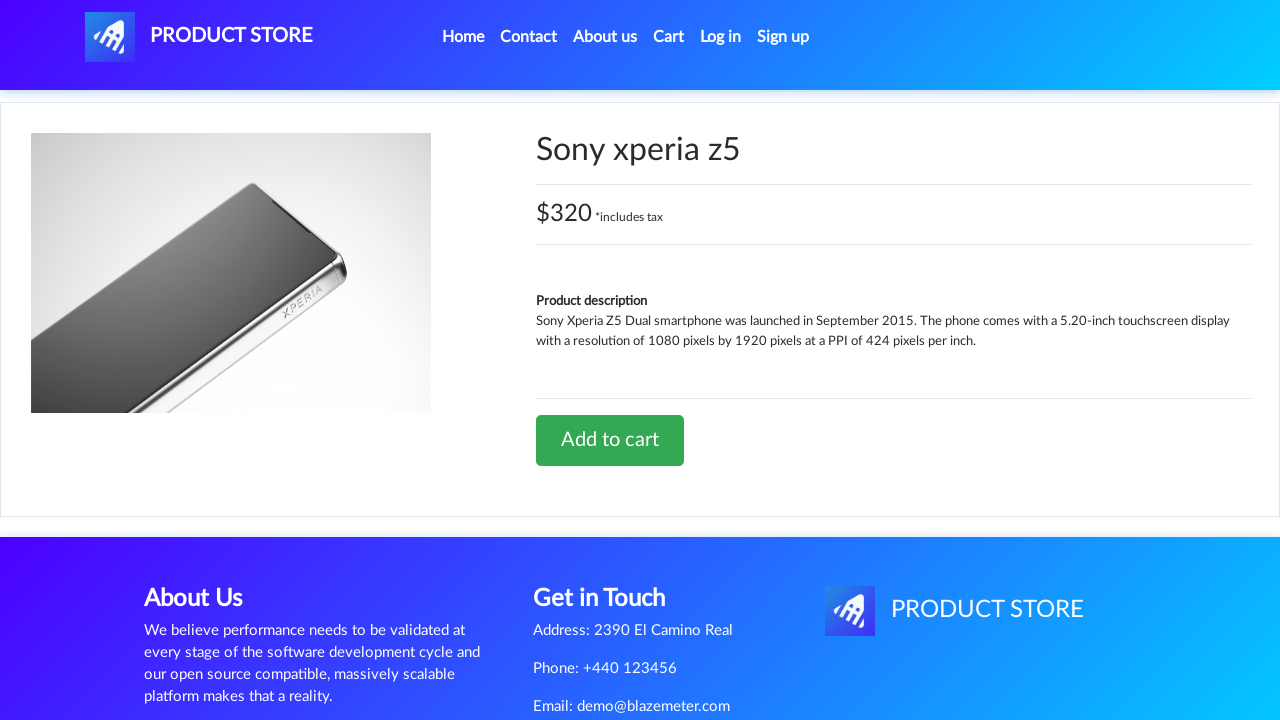

Verified product 6 has valid product name (no 'undefined' found)
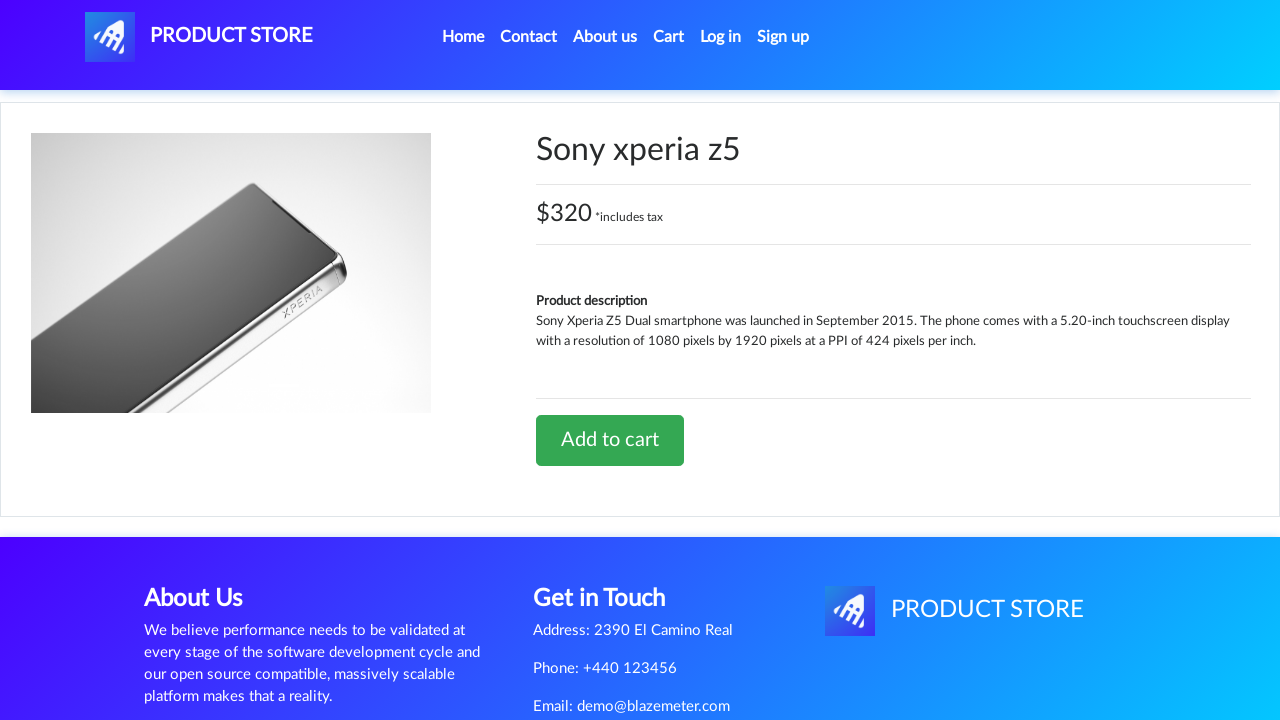

Navigated to product page with ID 7
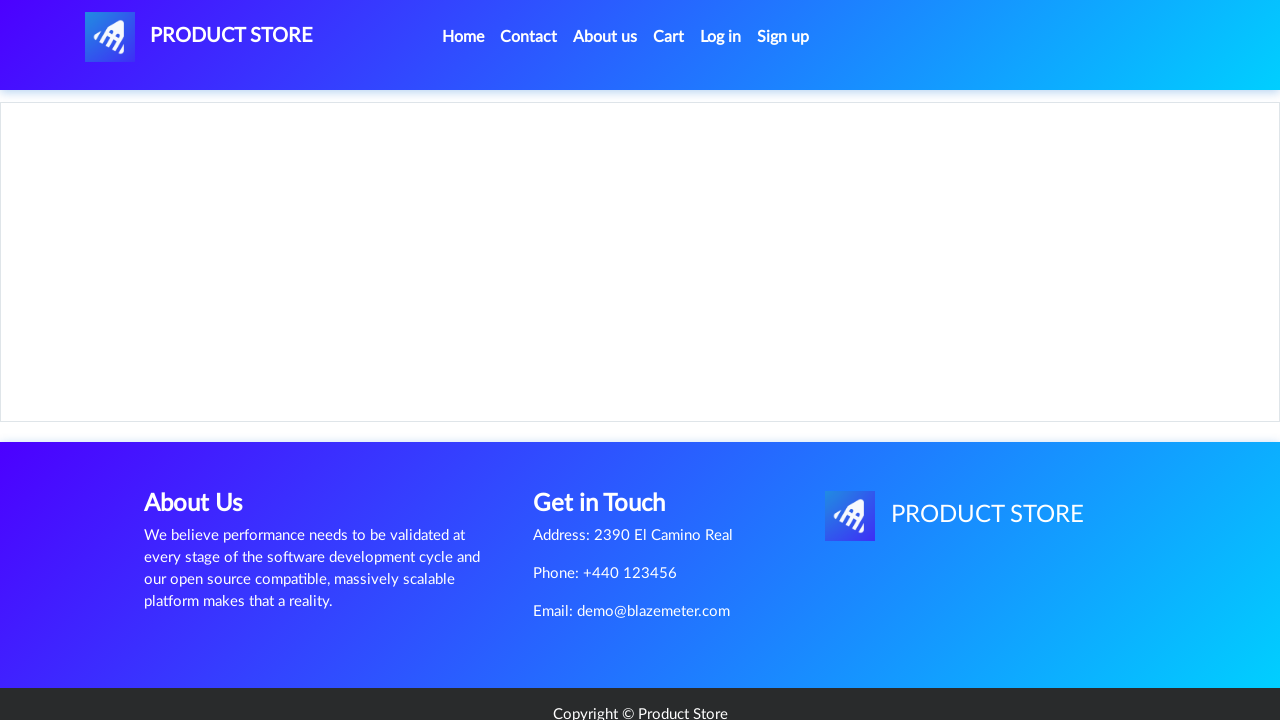

Add to Cart button loaded for product 7
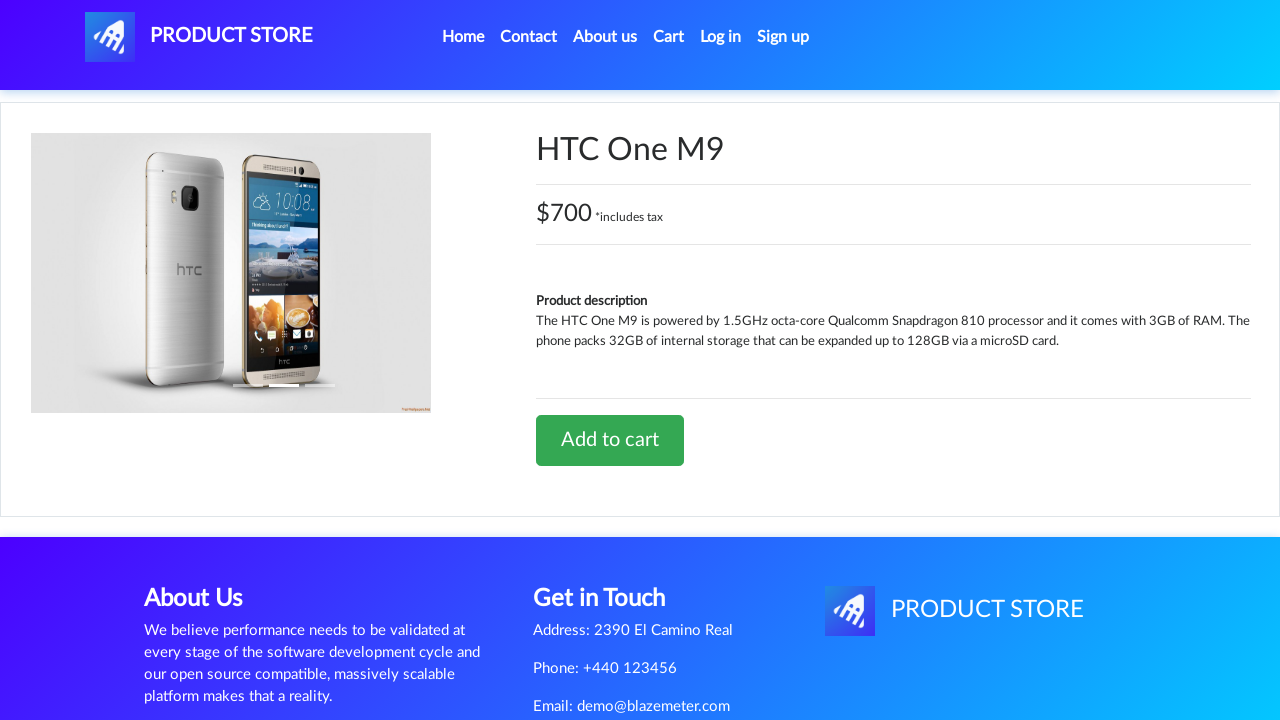

Checked for undefined product name on product 7
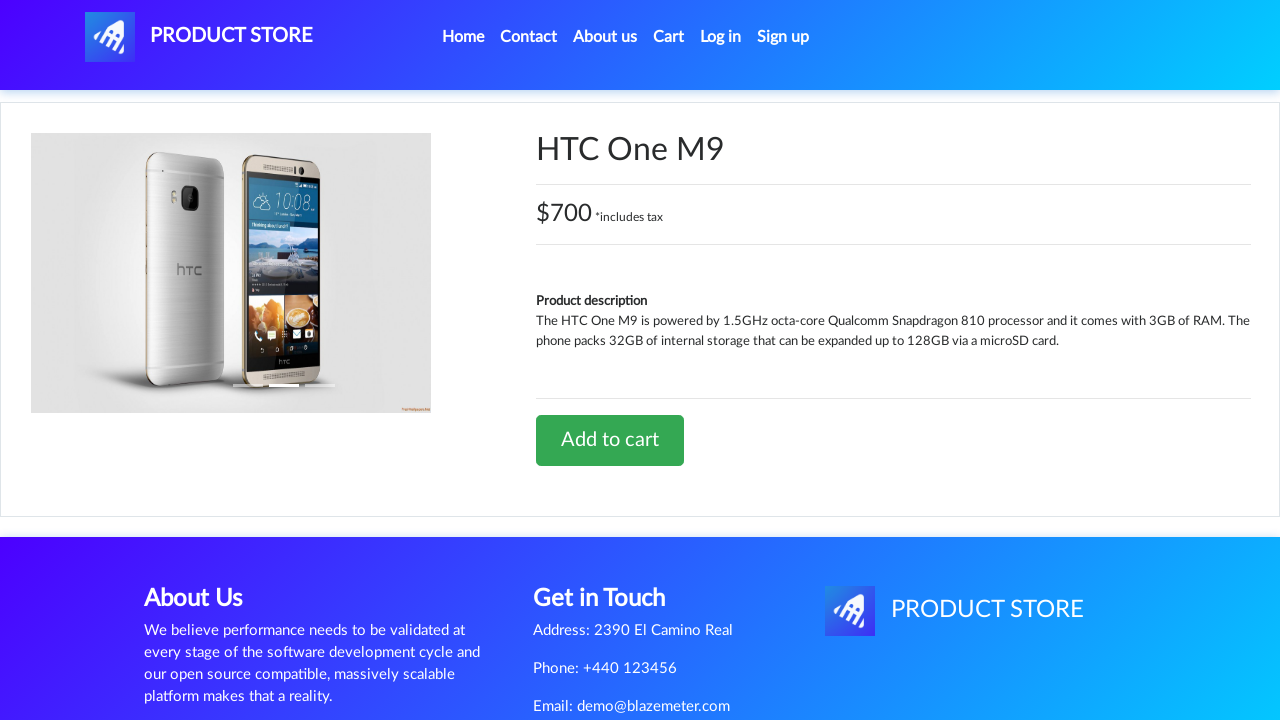

Verified product 7 has valid product name (no 'undefined' found)
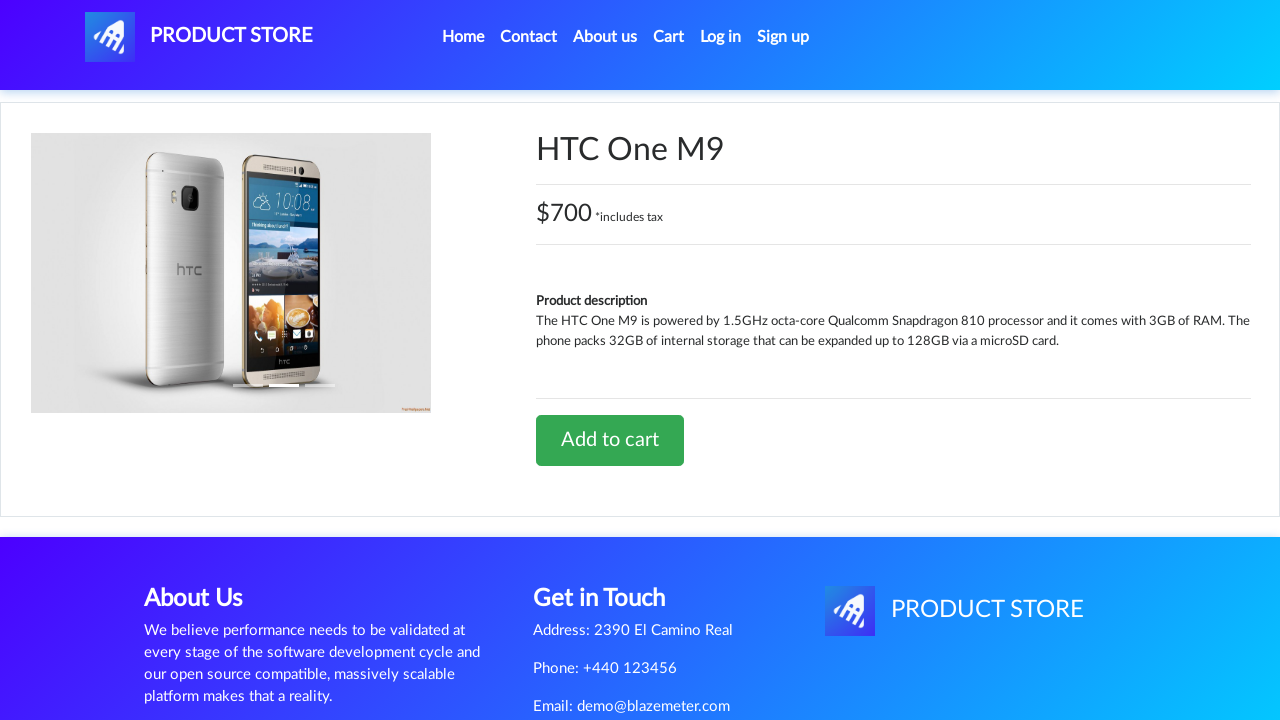

Navigated to product page with ID 8
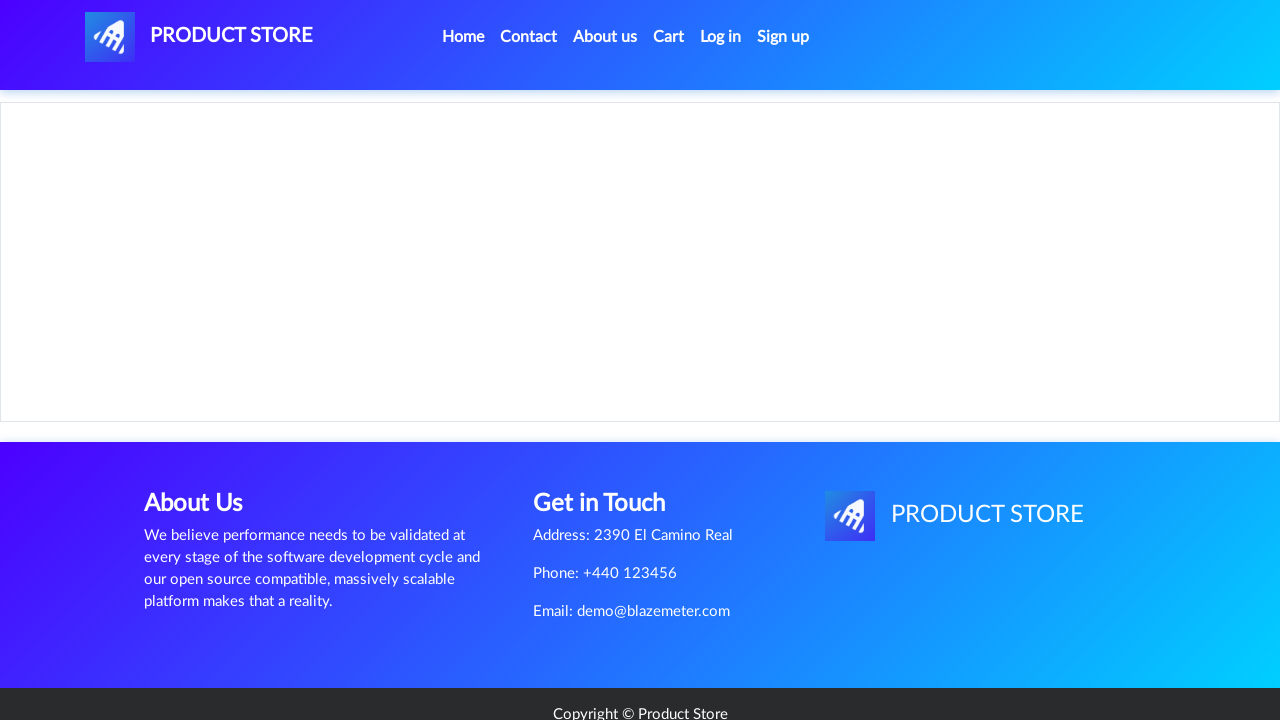

Add to Cart button loaded for product 8
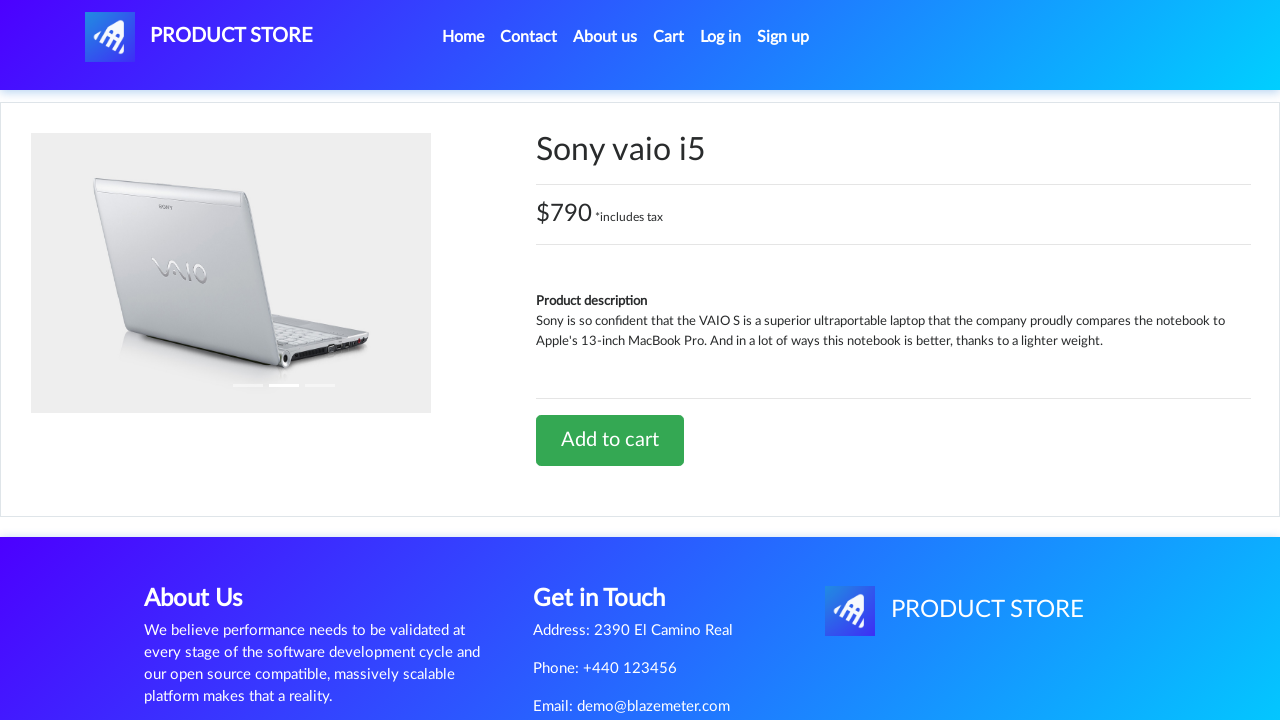

Checked for undefined product name on product 8
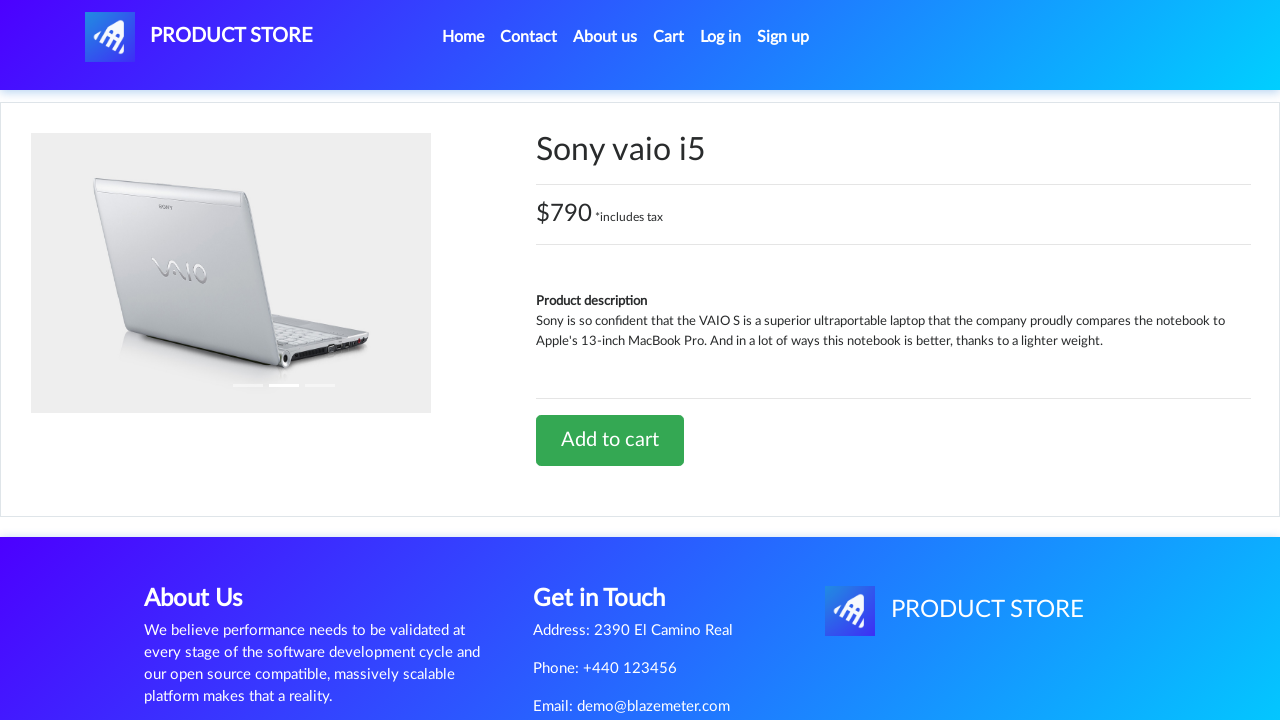

Verified product 8 has valid product name (no 'undefined' found)
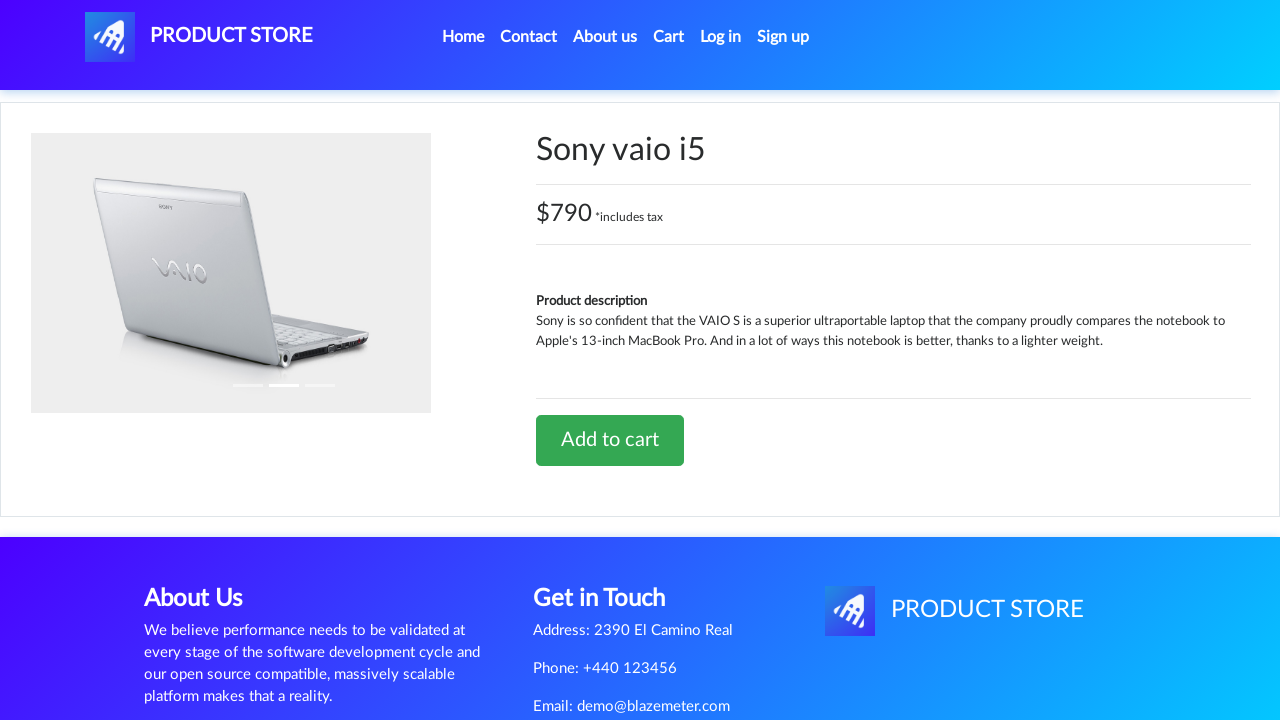

Navigated to product page with ID 9
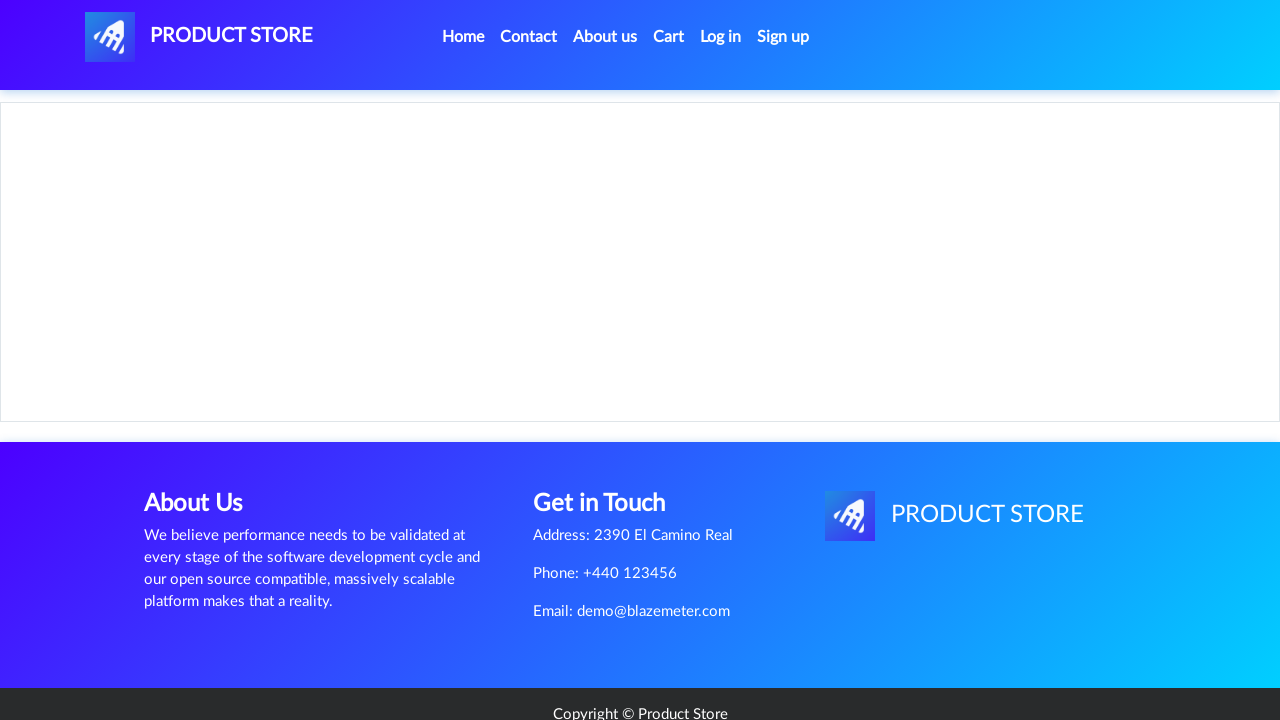

Add to Cart button loaded for product 9
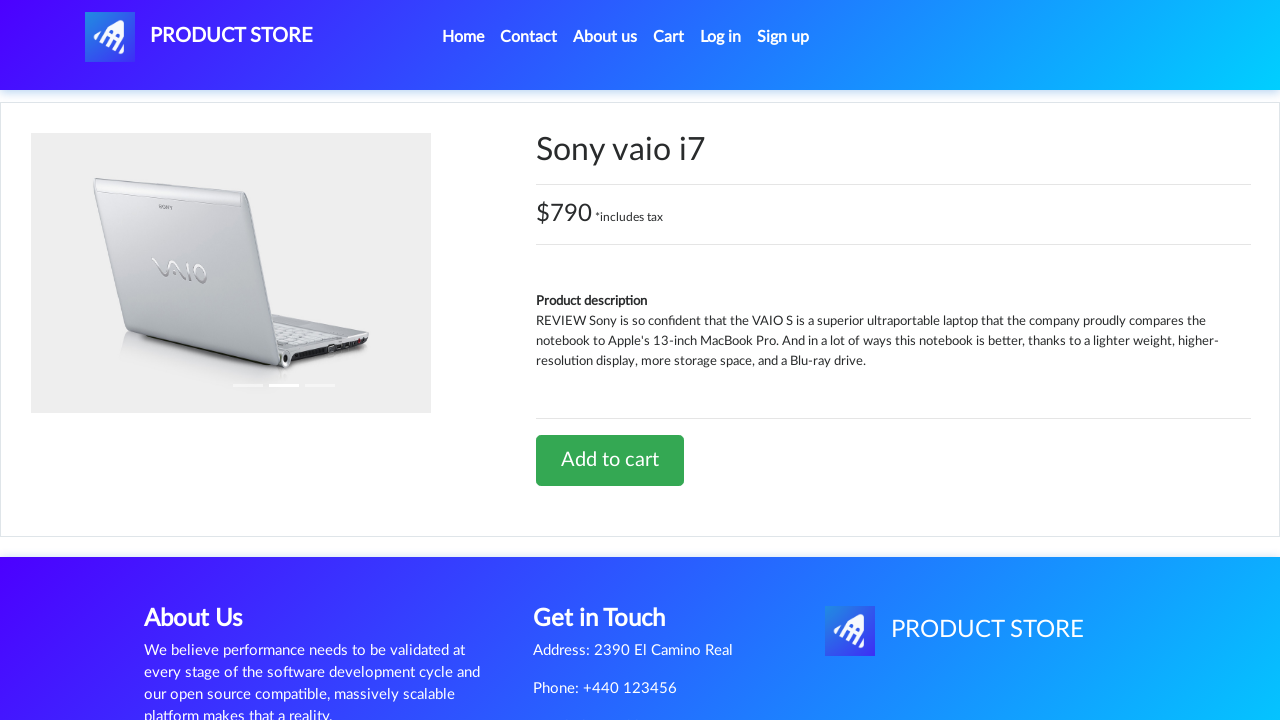

Checked for undefined product name on product 9
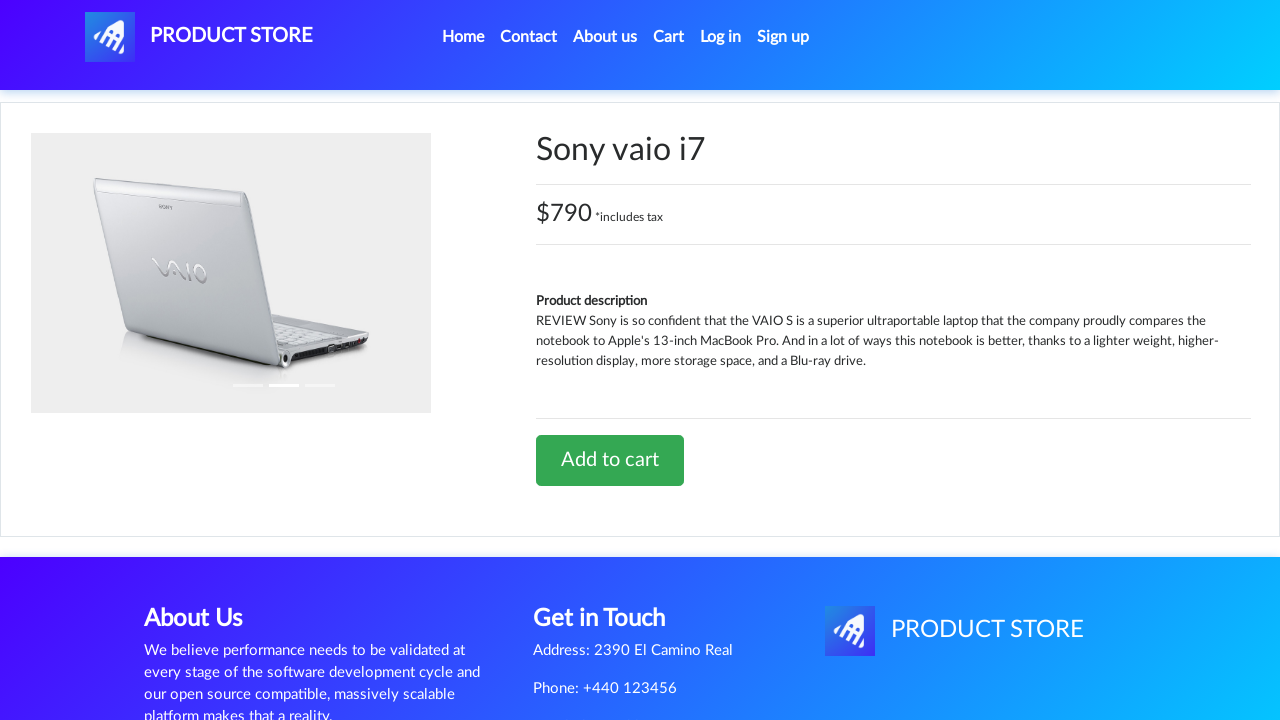

Verified product 9 has valid product name (no 'undefined' found)
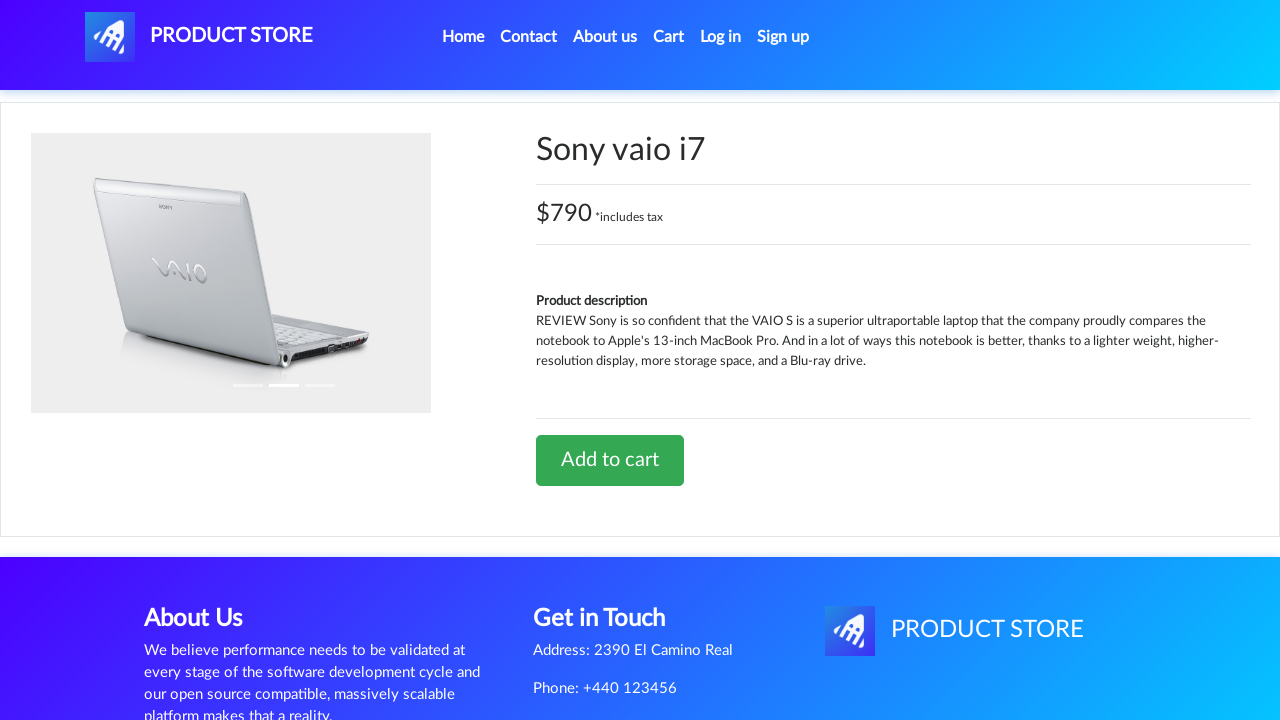

Navigated to product page with ID 10
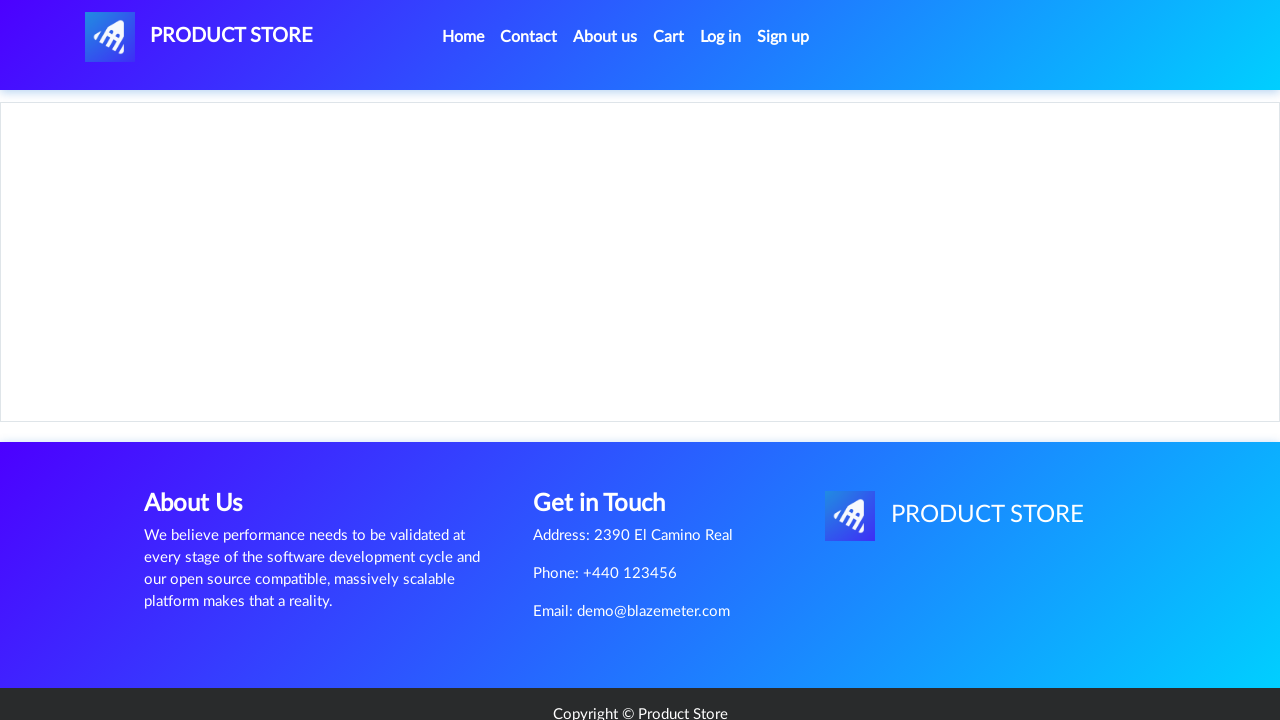

Add to Cart button loaded for product 10
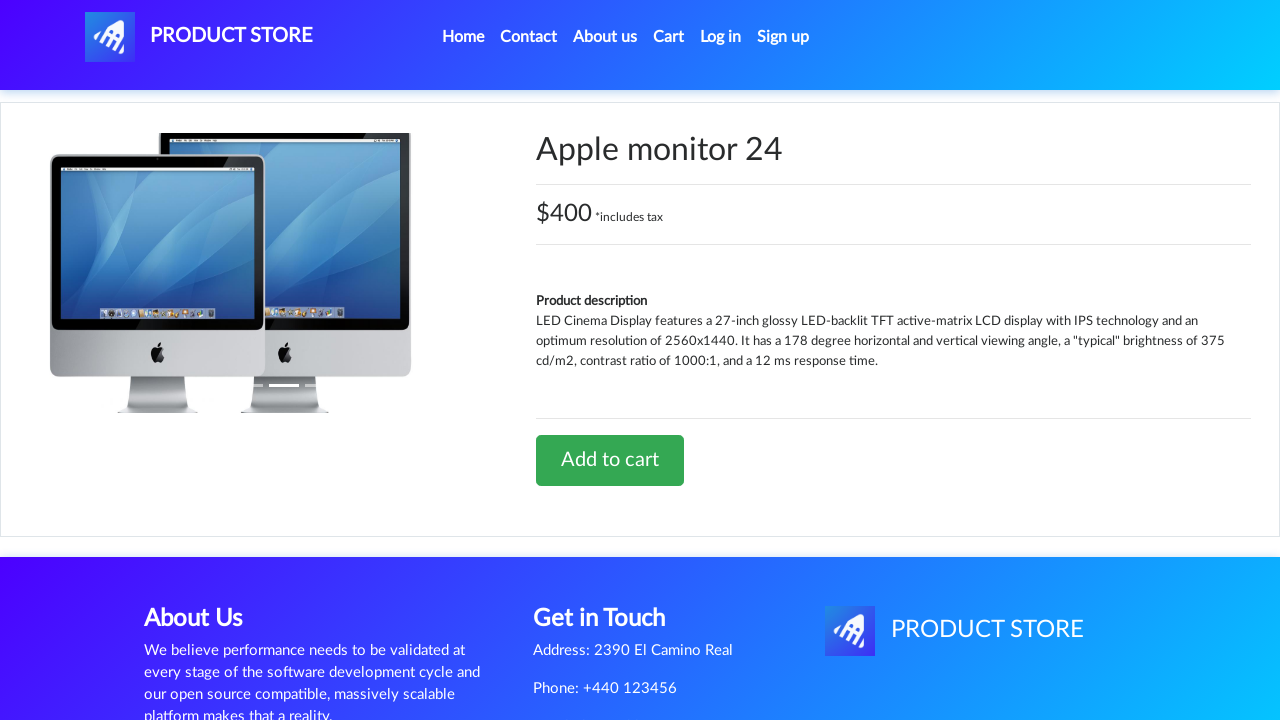

Checked for undefined product name on product 10
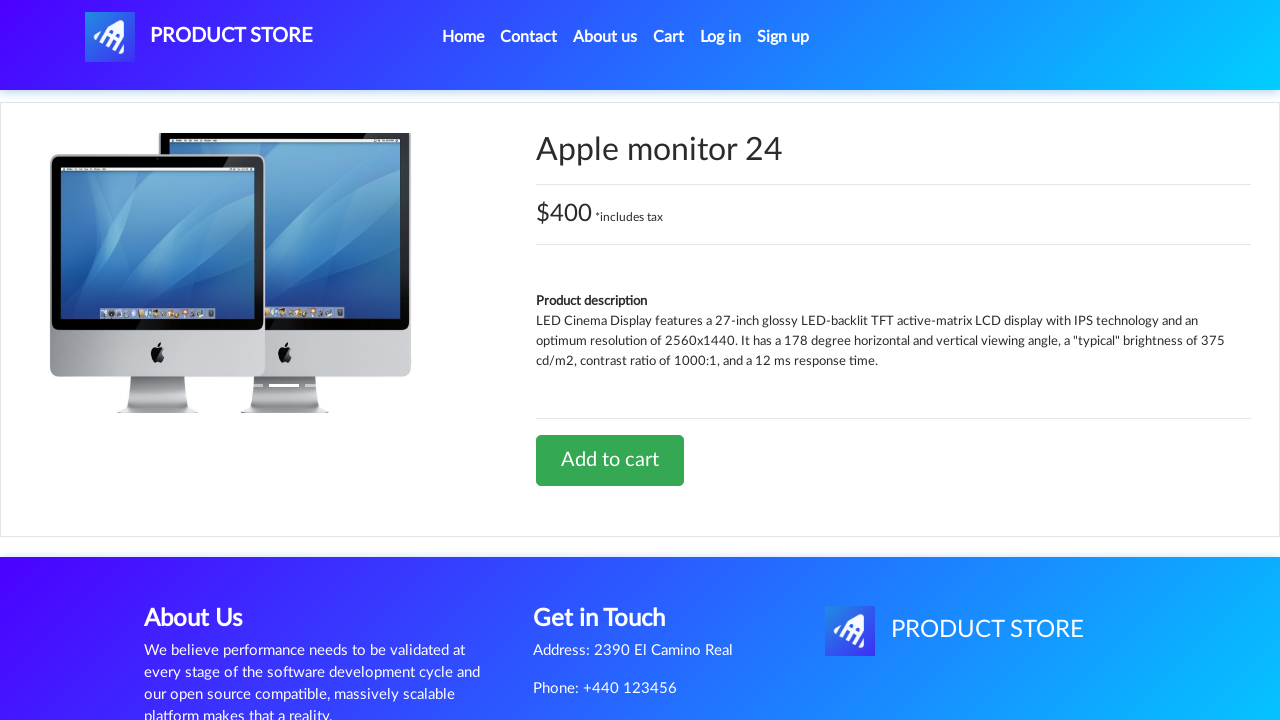

Verified product 10 has valid product name (no 'undefined' found)
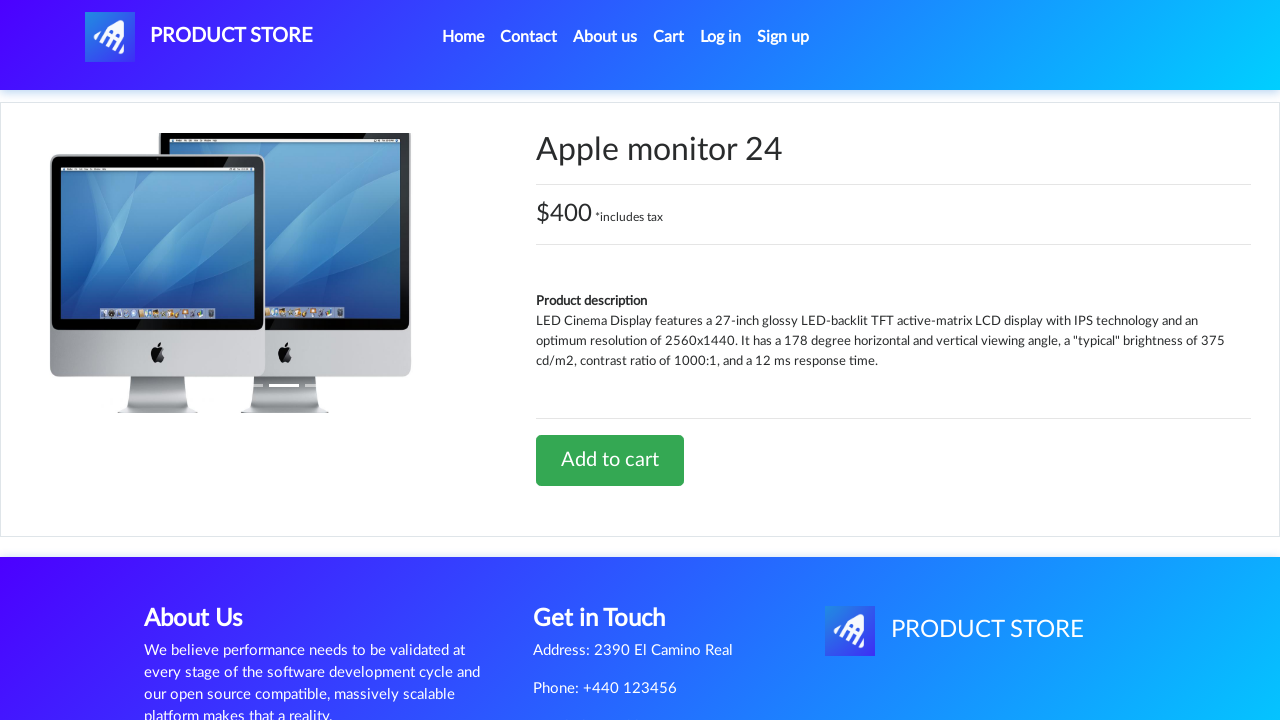

Navigated to product page with ID 11
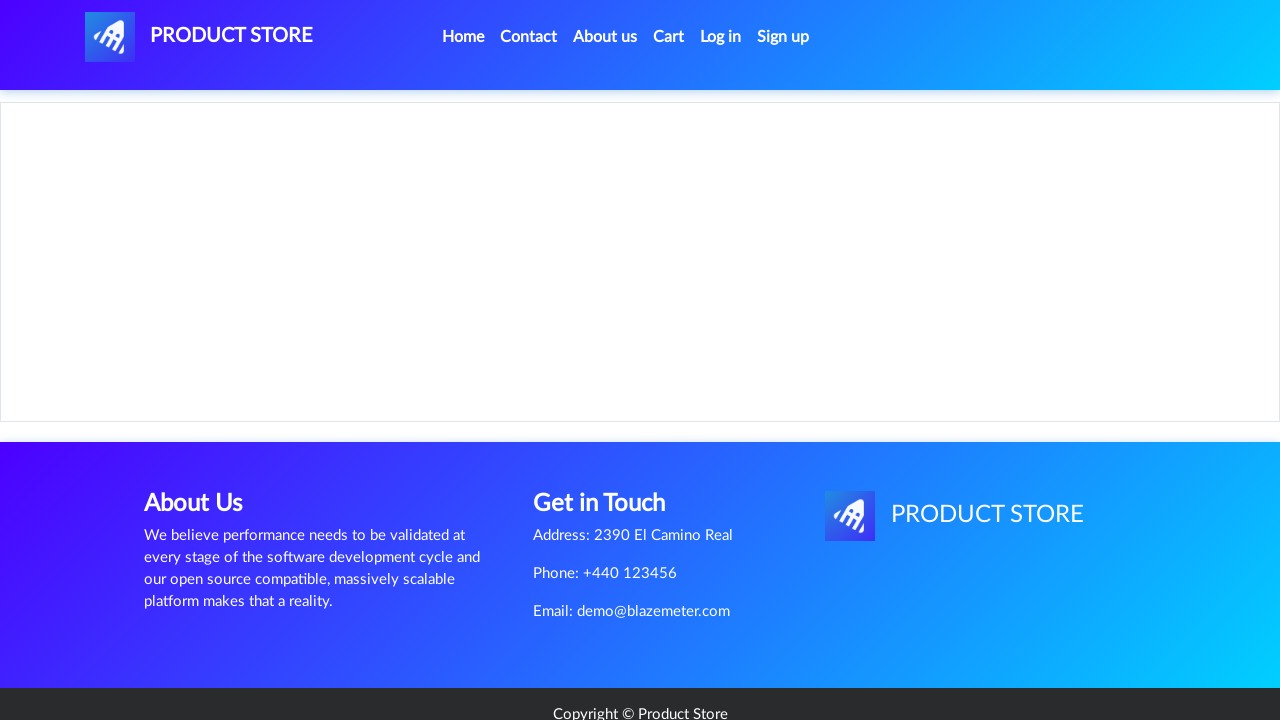

Add to Cart button loaded for product 11
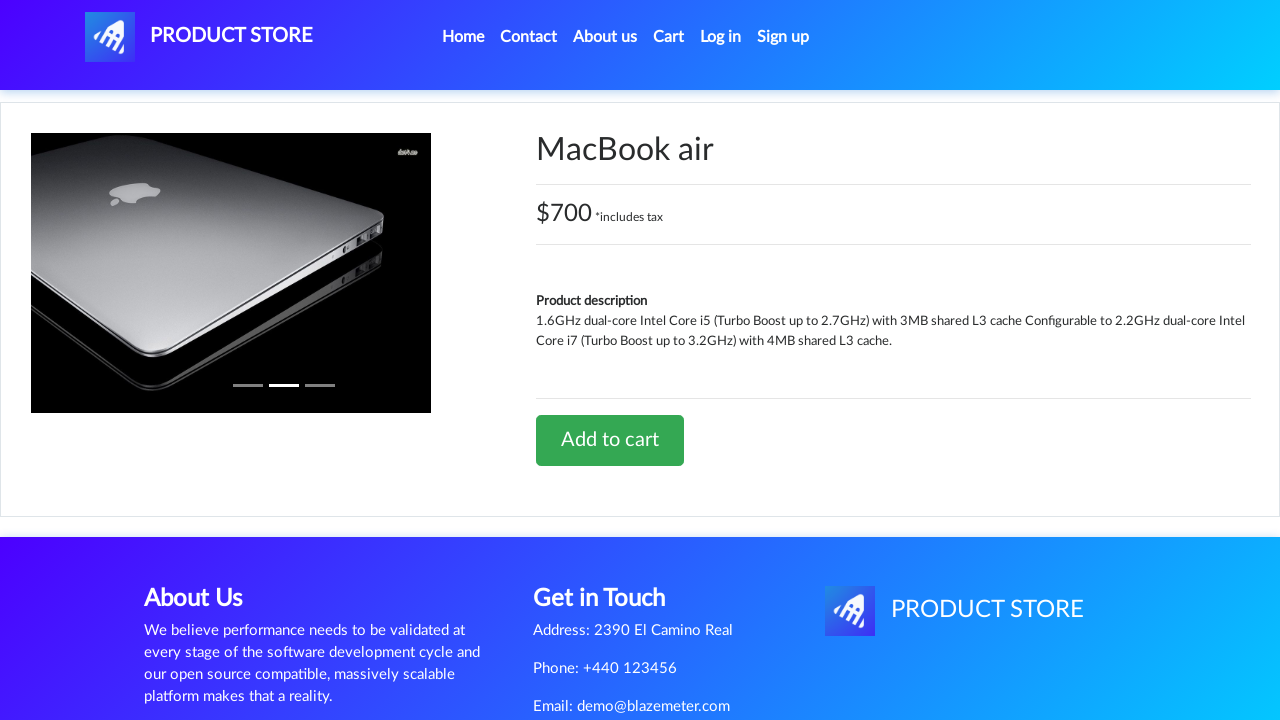

Checked for undefined product name on product 11
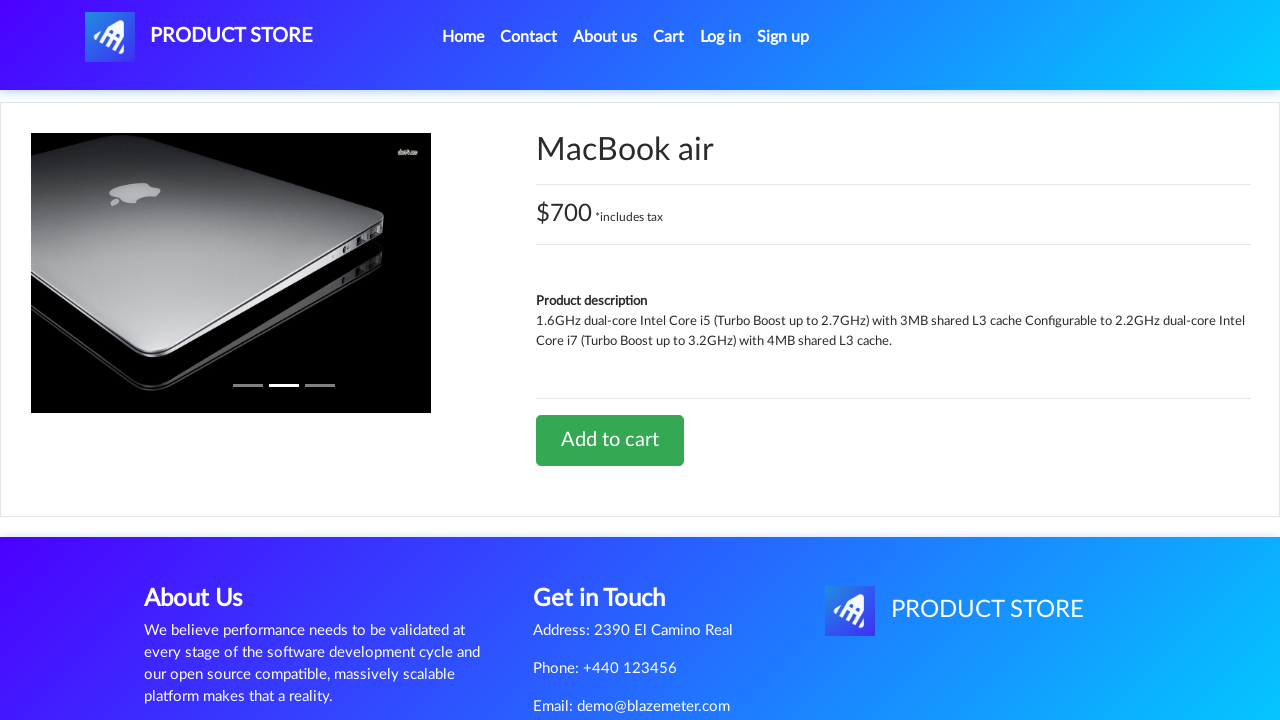

Verified product 11 has valid product name (no 'undefined' found)
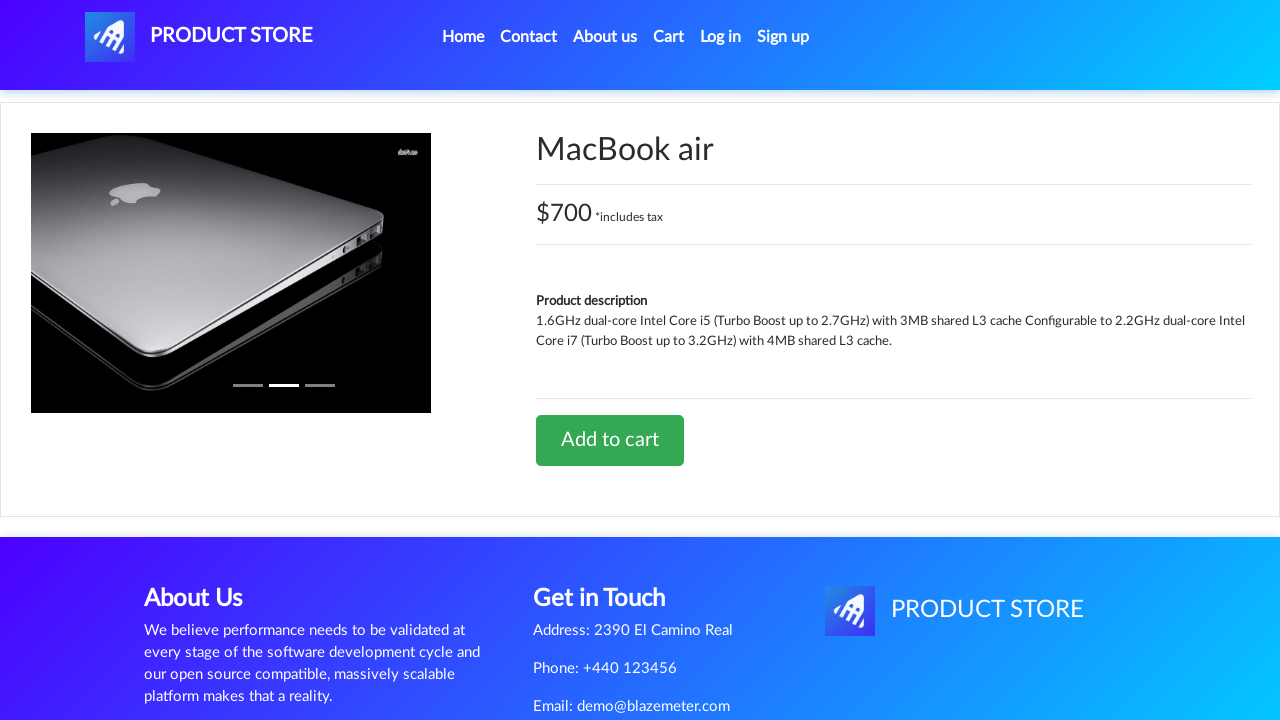

Navigated to product page with ID 12
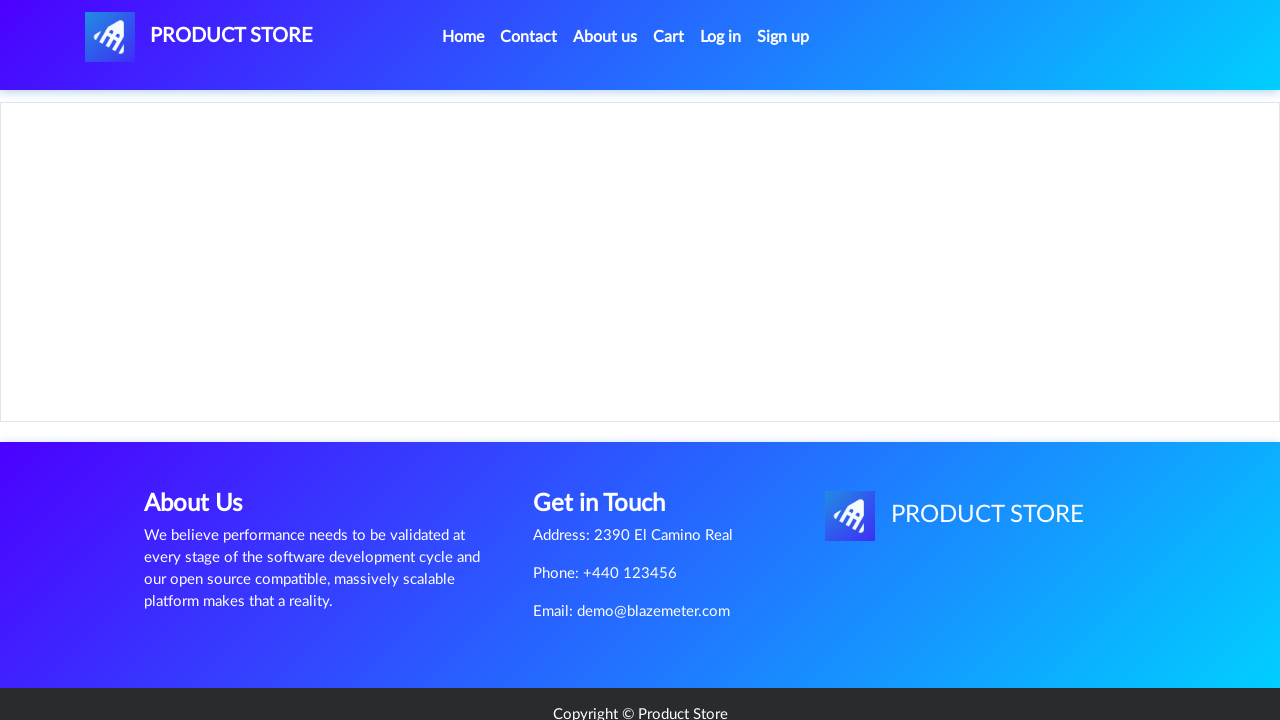

Add to Cart button loaded for product 12
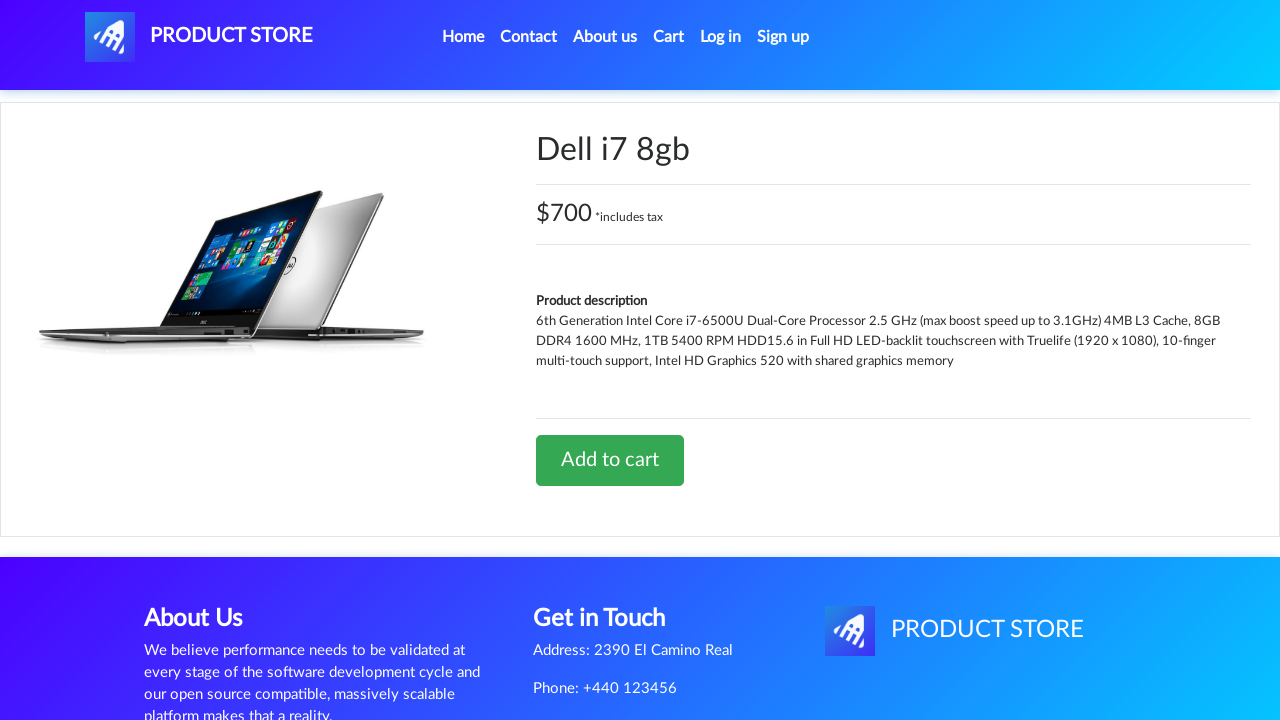

Checked for undefined product name on product 12
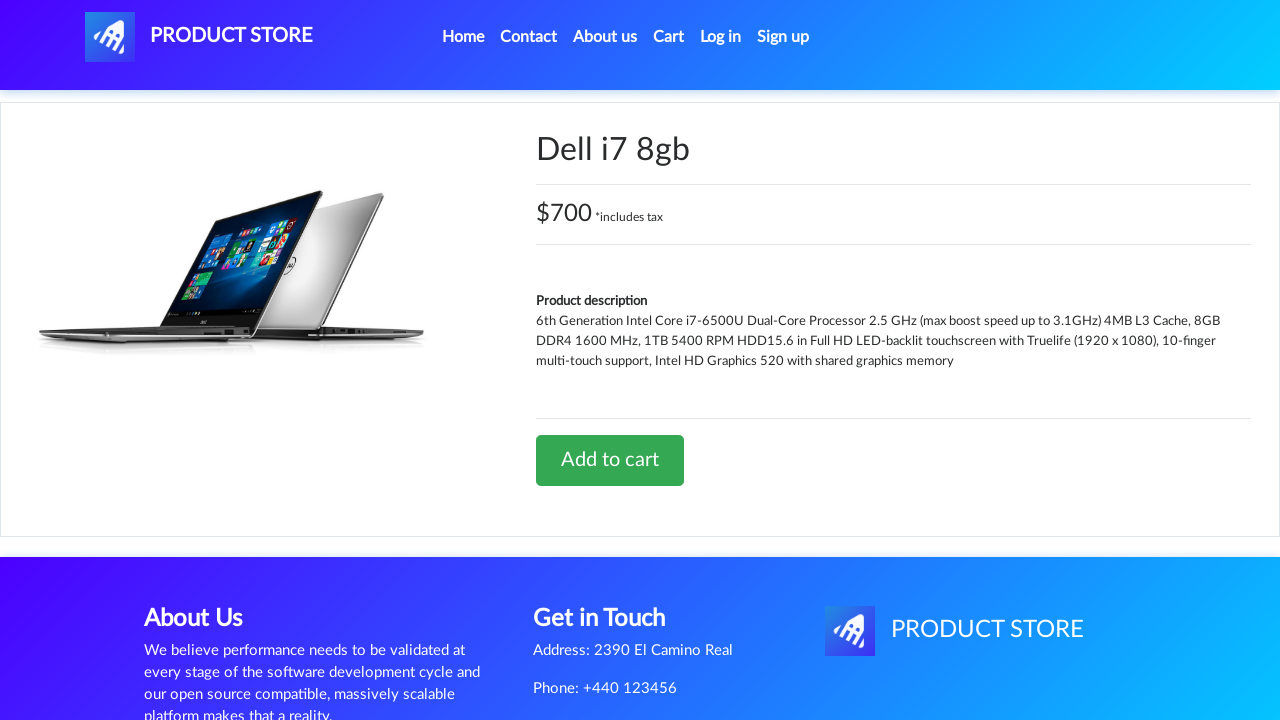

Verified product 12 has valid product name (no 'undefined' found)
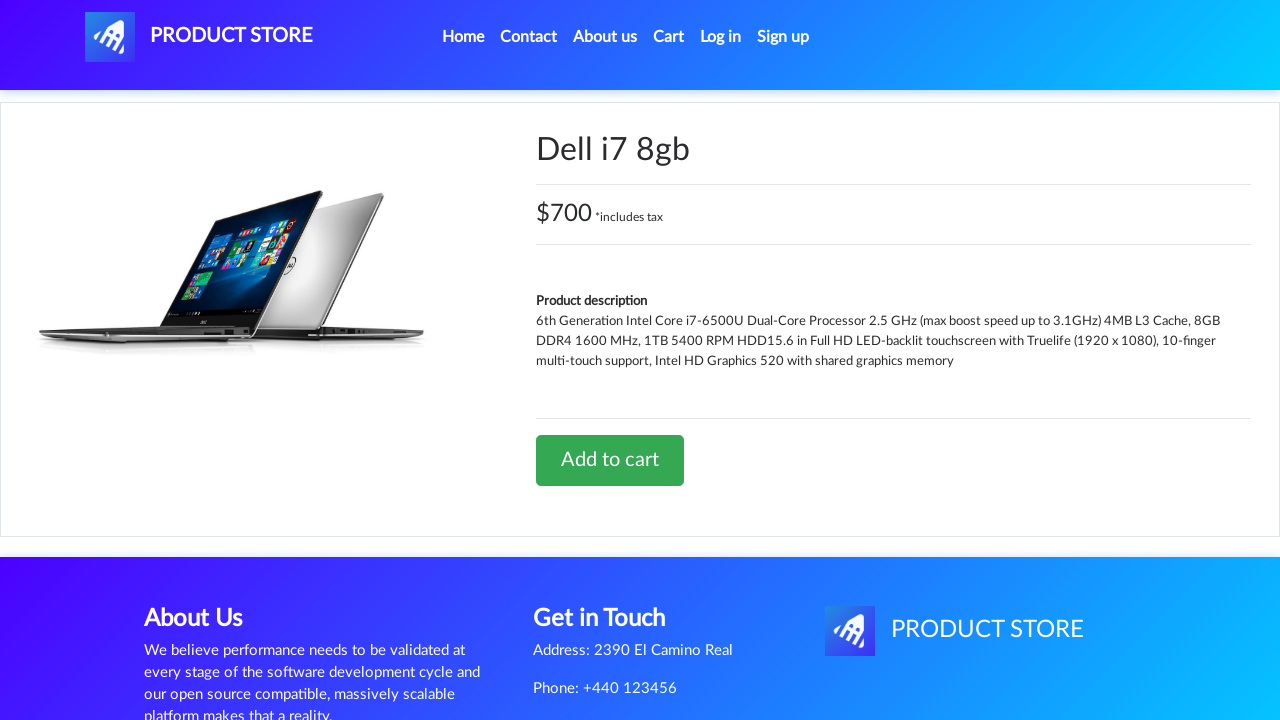

Navigated to product page with ID 13
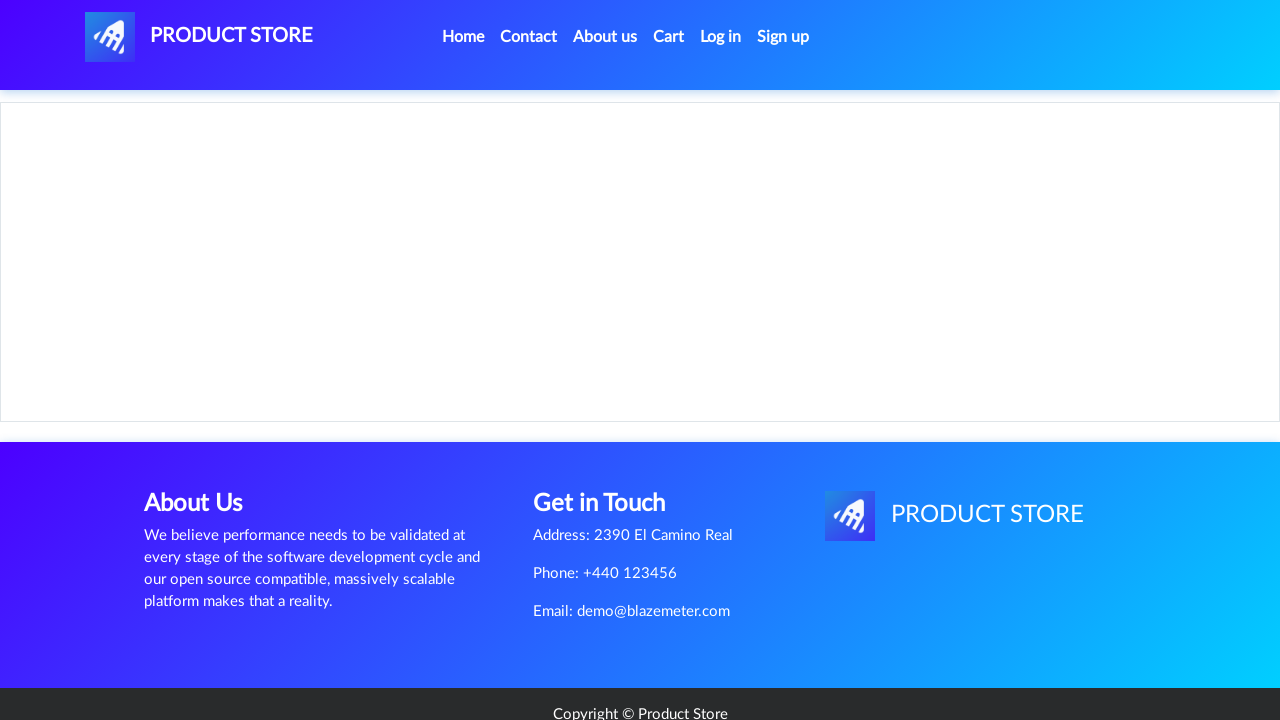

Add to Cart button loaded for product 13
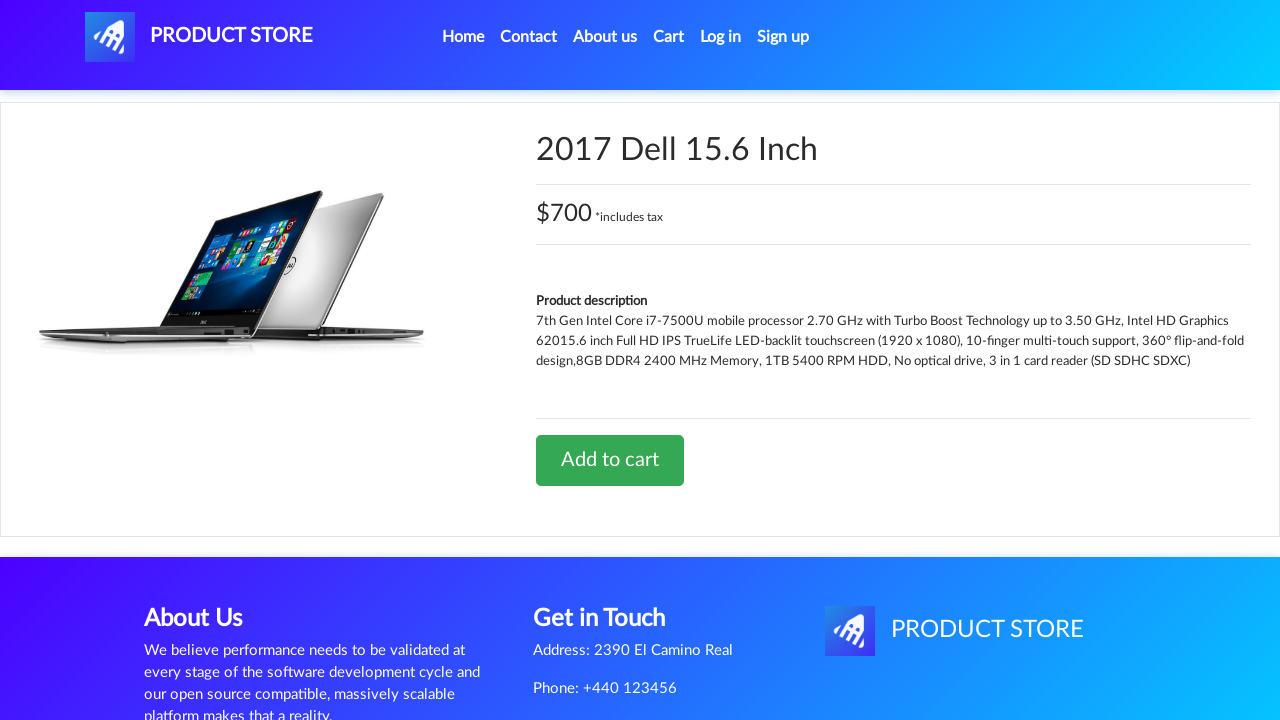

Checked for undefined product name on product 13
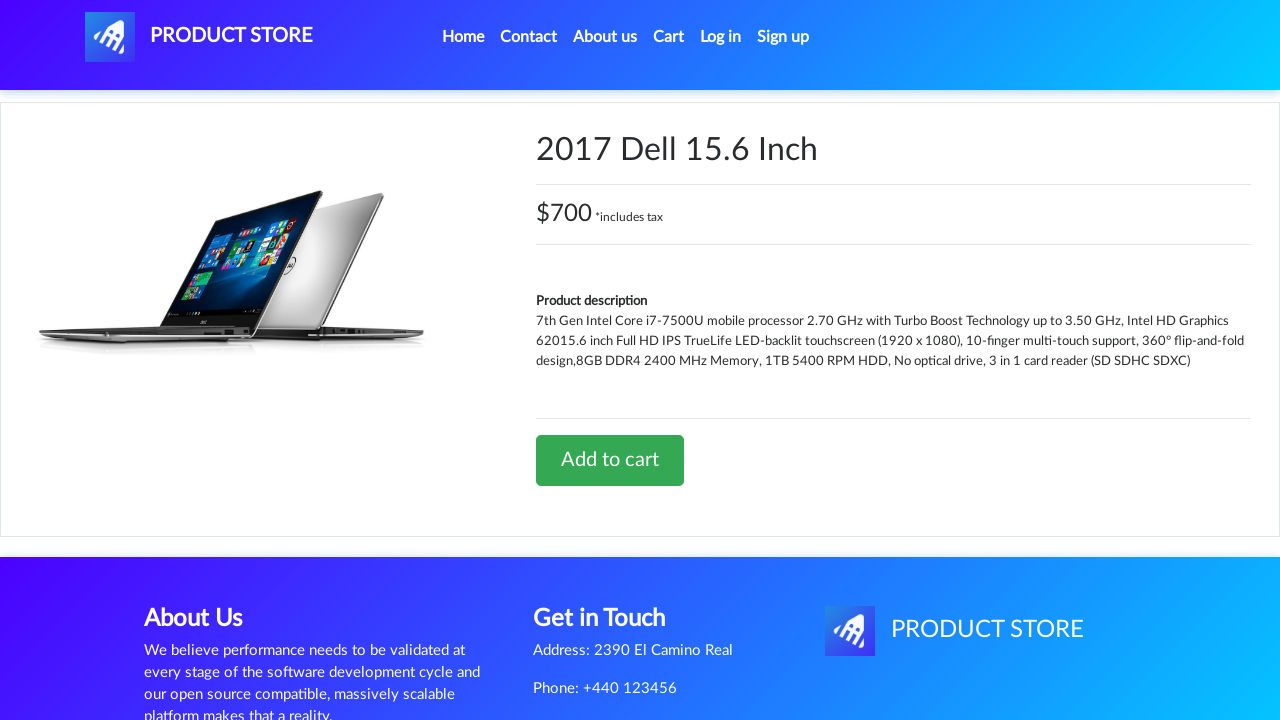

Verified product 13 has valid product name (no 'undefined' found)
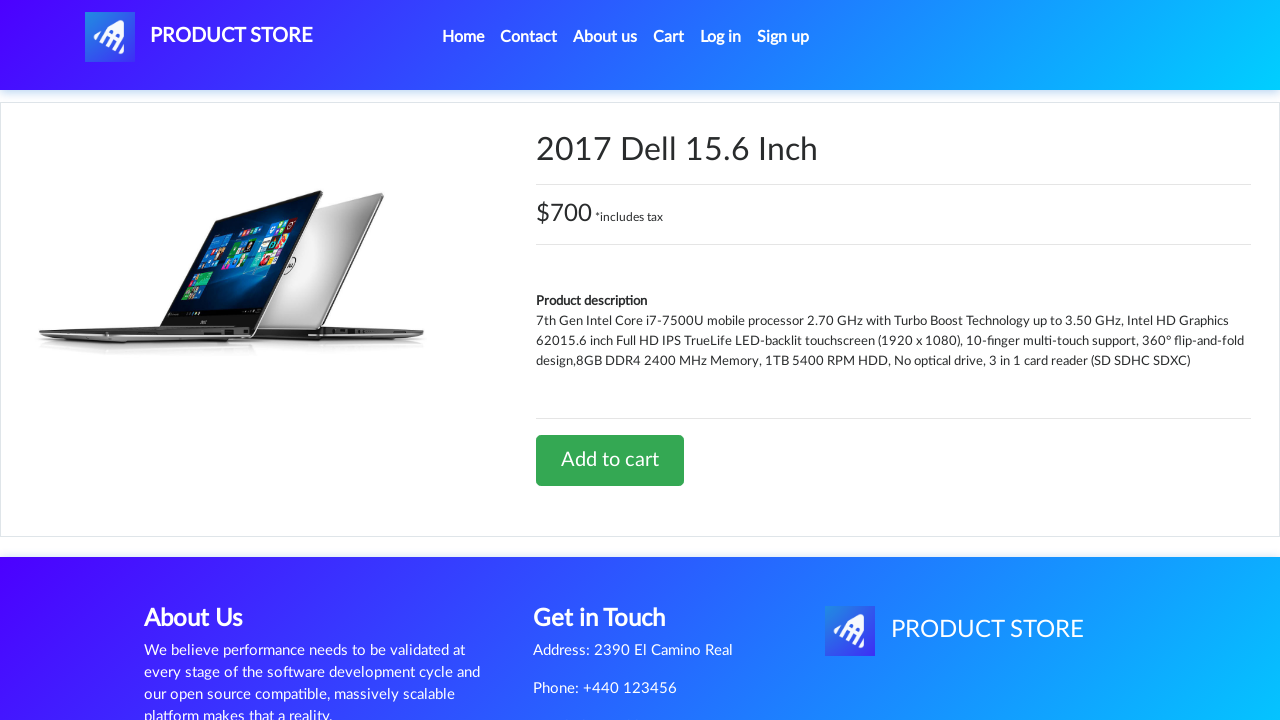

Navigated to product page with ID 14
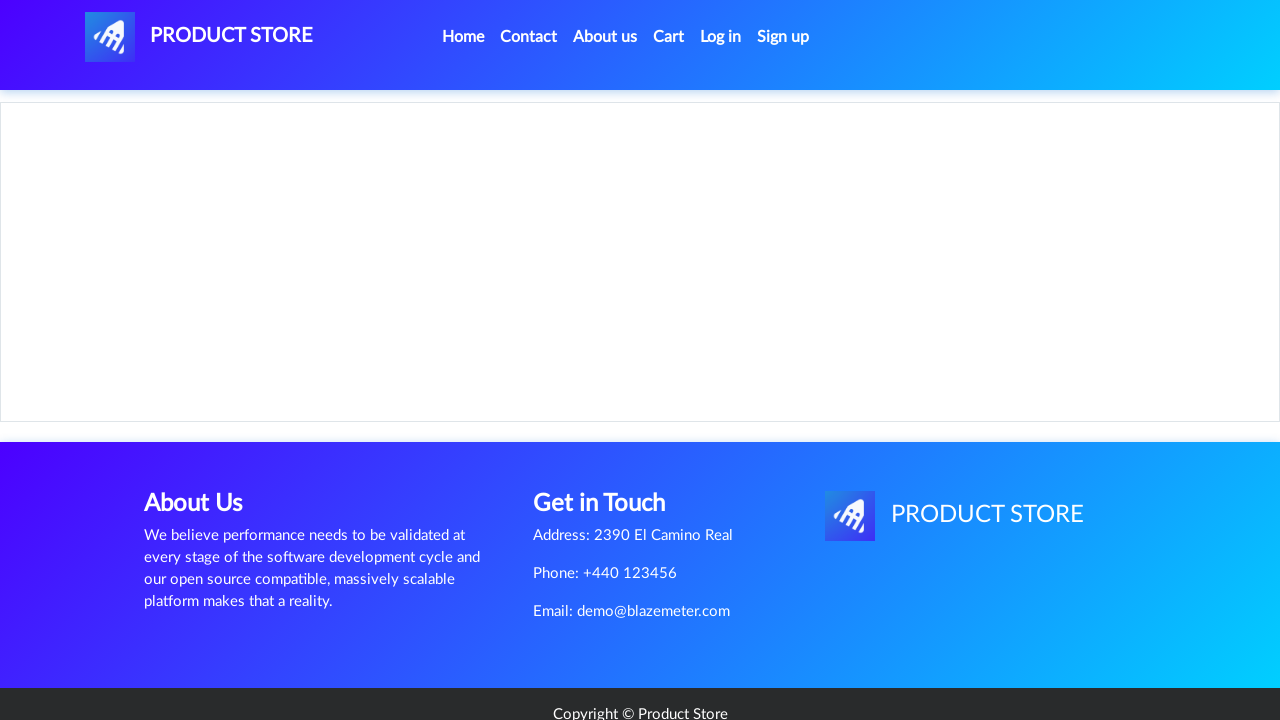

Add to Cart button loaded for product 14
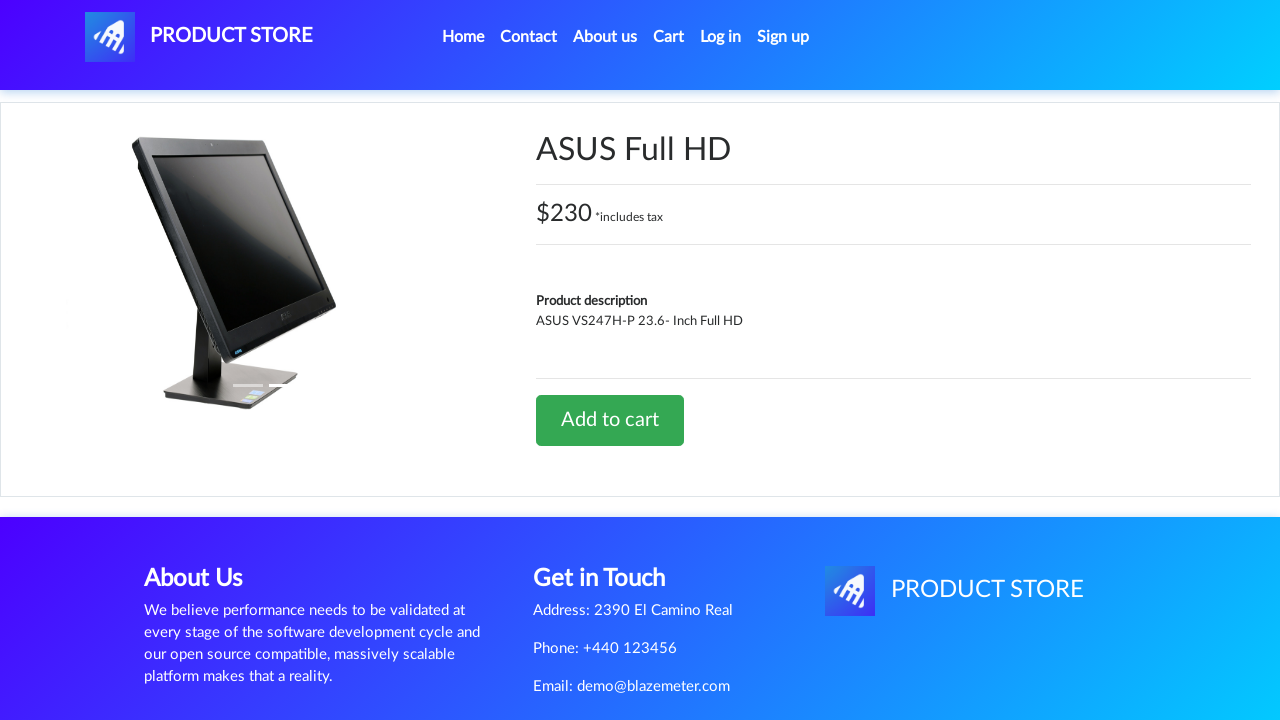

Checked for undefined product name on product 14
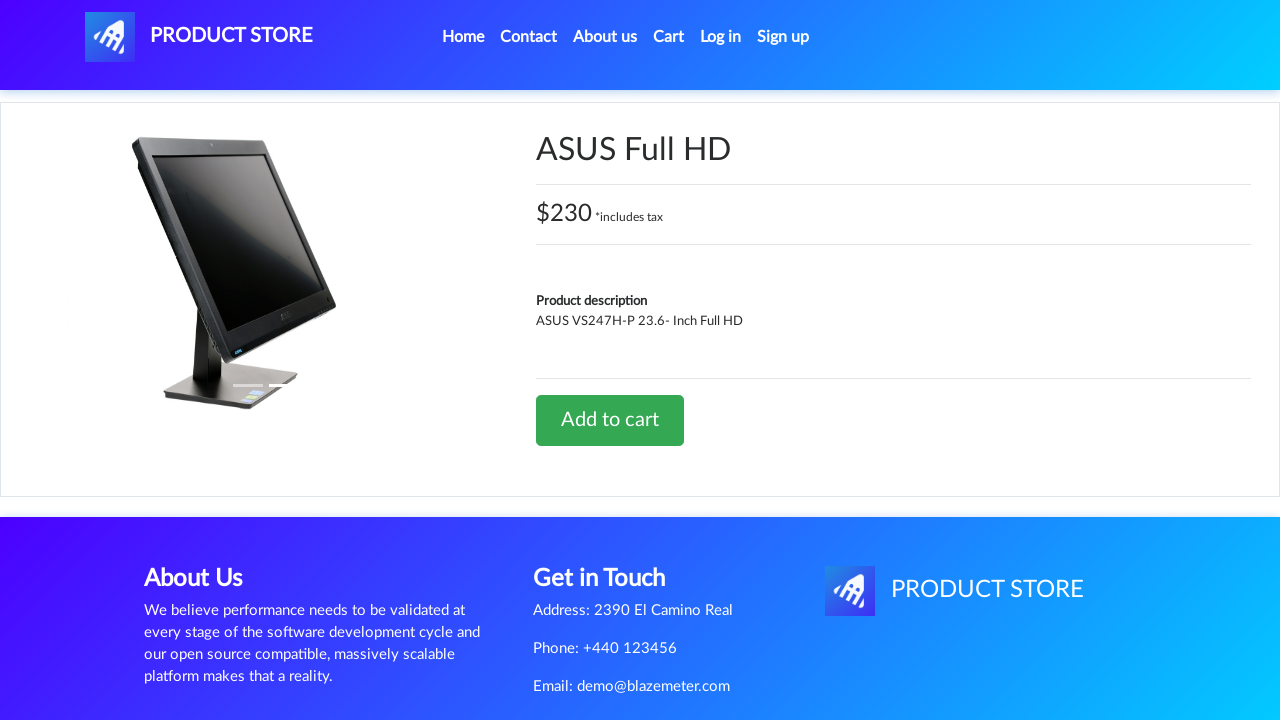

Verified product 14 has valid product name (no 'undefined' found)
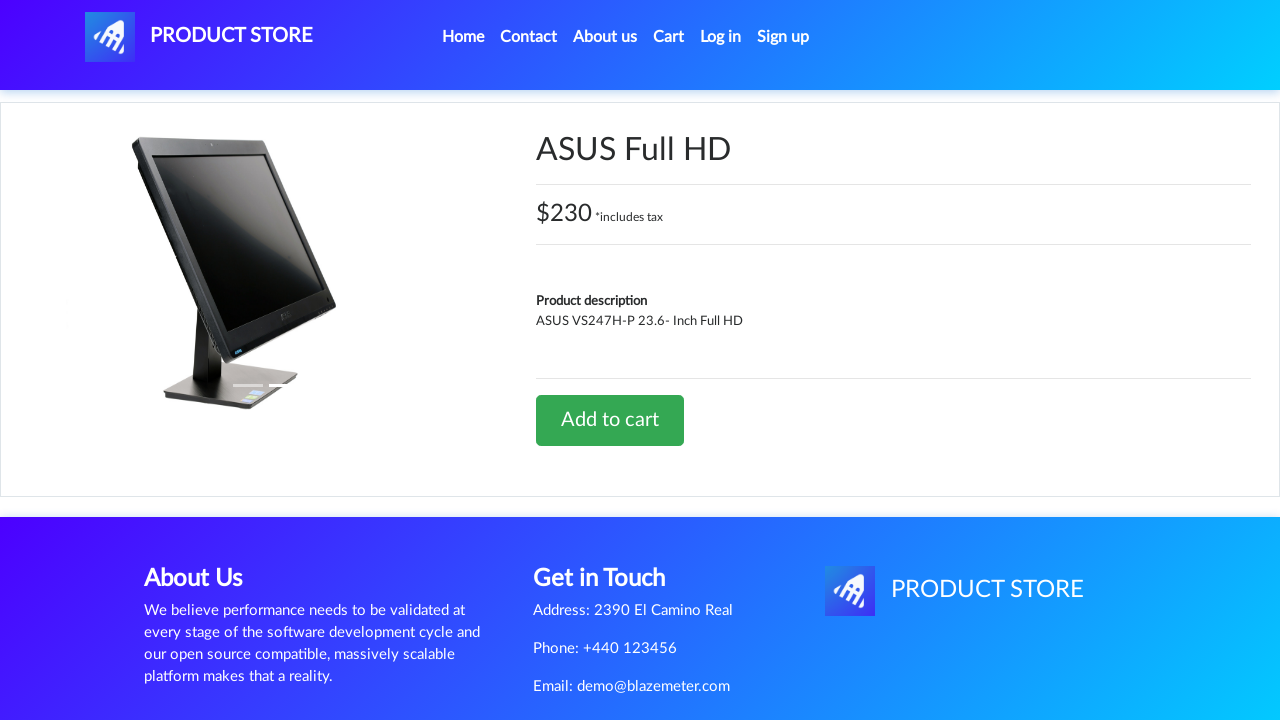

Navigated to product page with ID 15
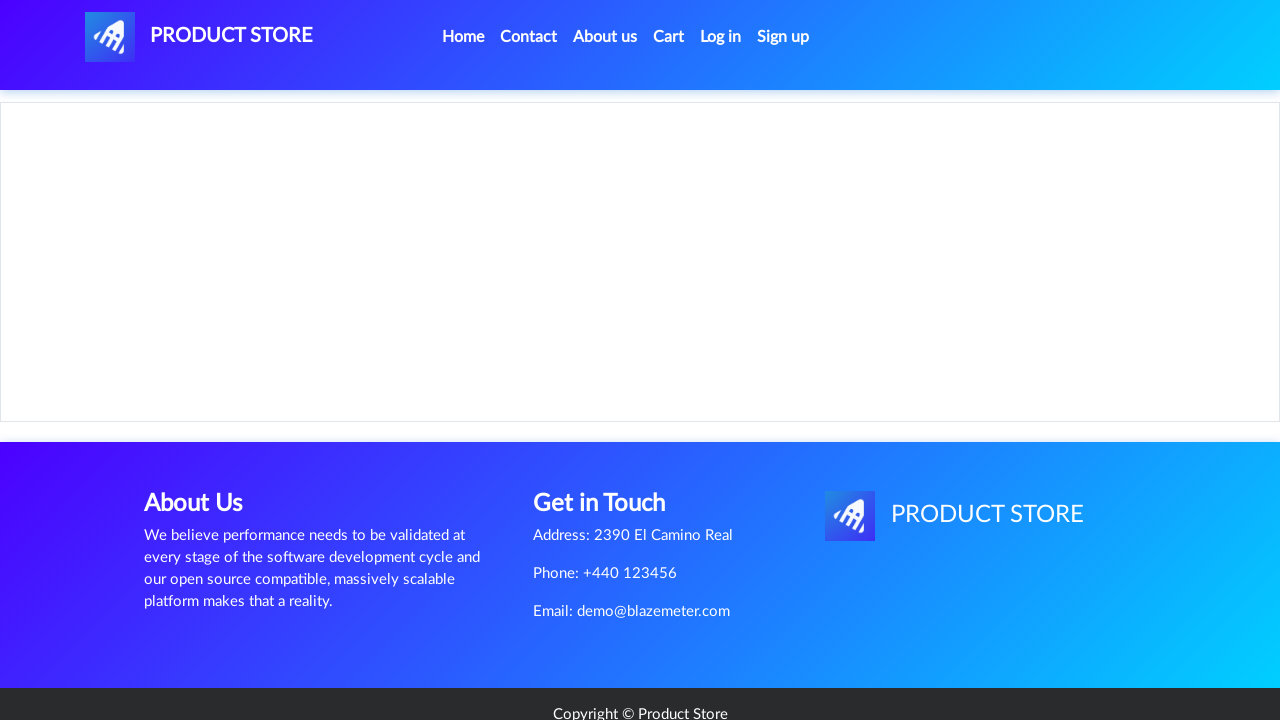

Add to Cart button loaded for product 15
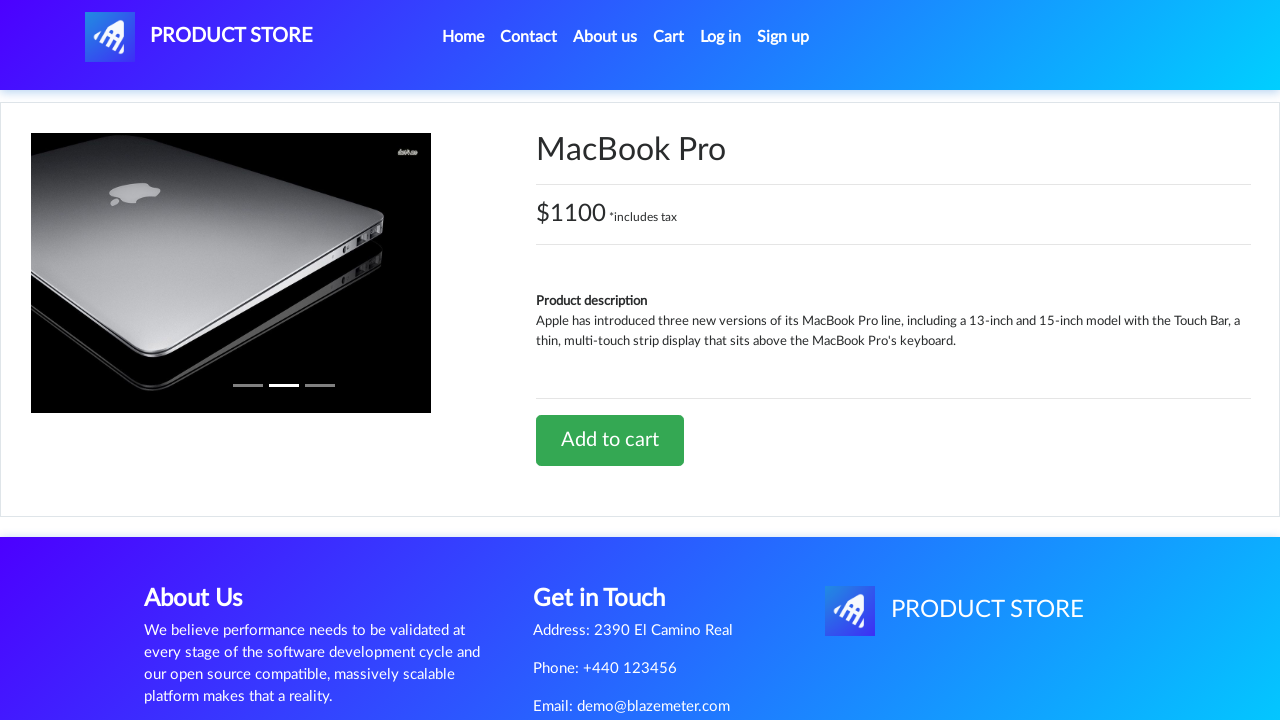

Checked for undefined product name on product 15
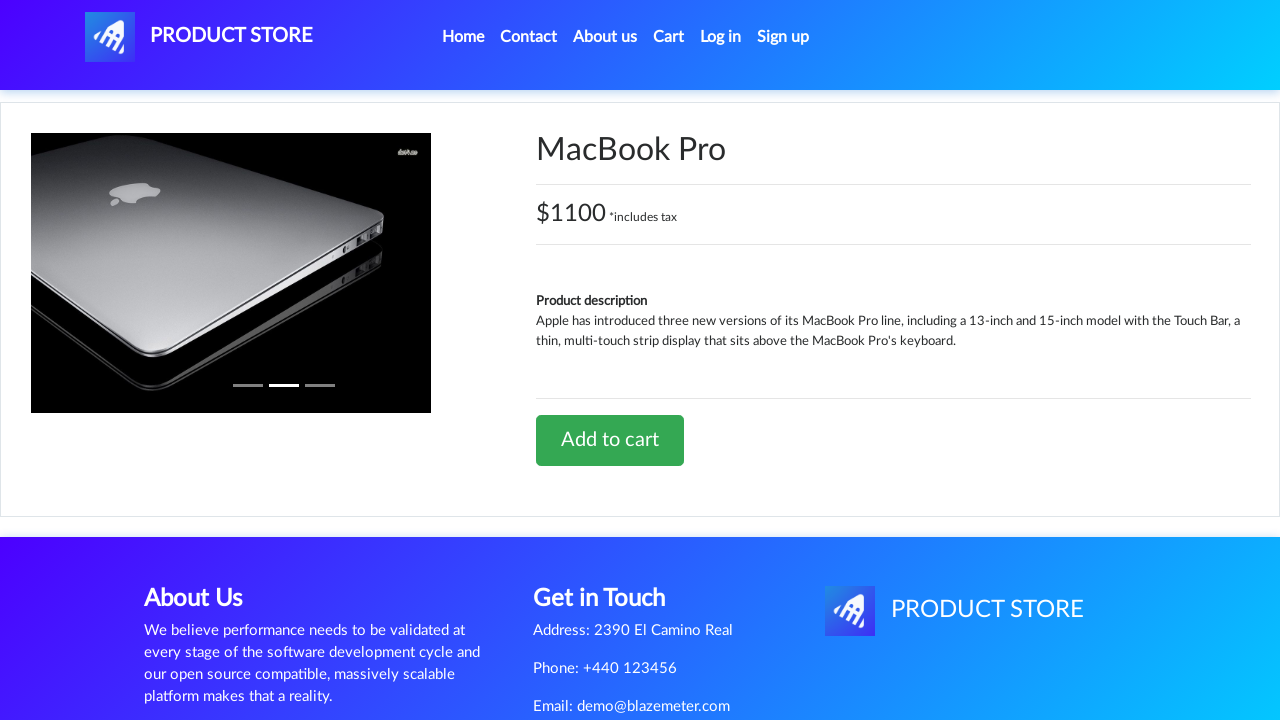

Verified product 15 has valid product name (no 'undefined' found)
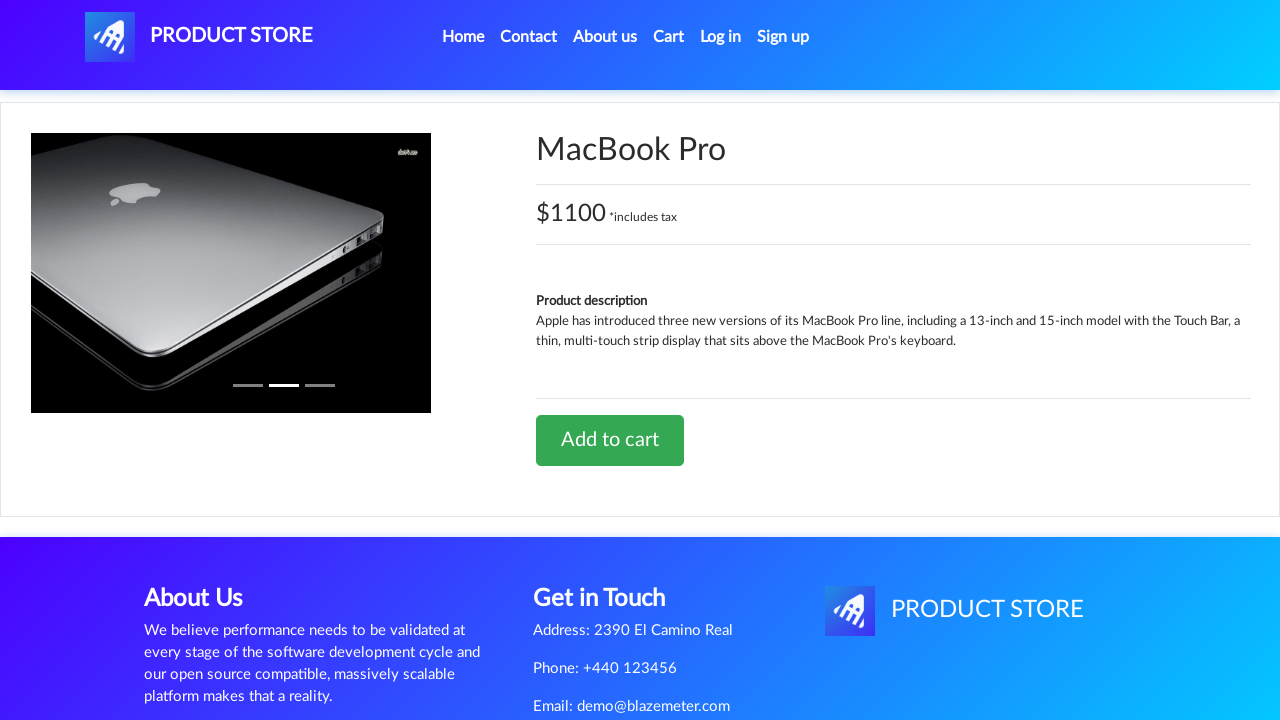

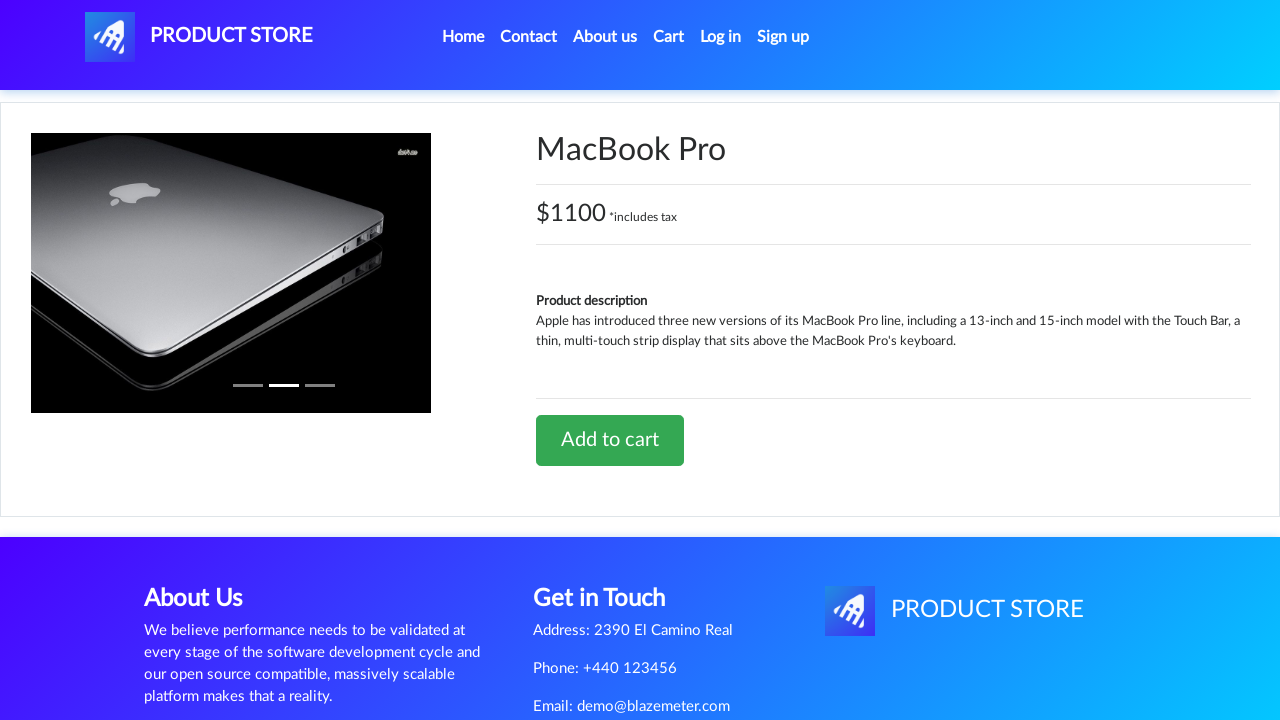